Tests an emoji rating widget by clicking on star ratings and verifying that the correct emoji image, text message, and rating number are displayed for each rating value from 1 to 5.

Starting URL: https://qaplayground.dev/apps/rating/

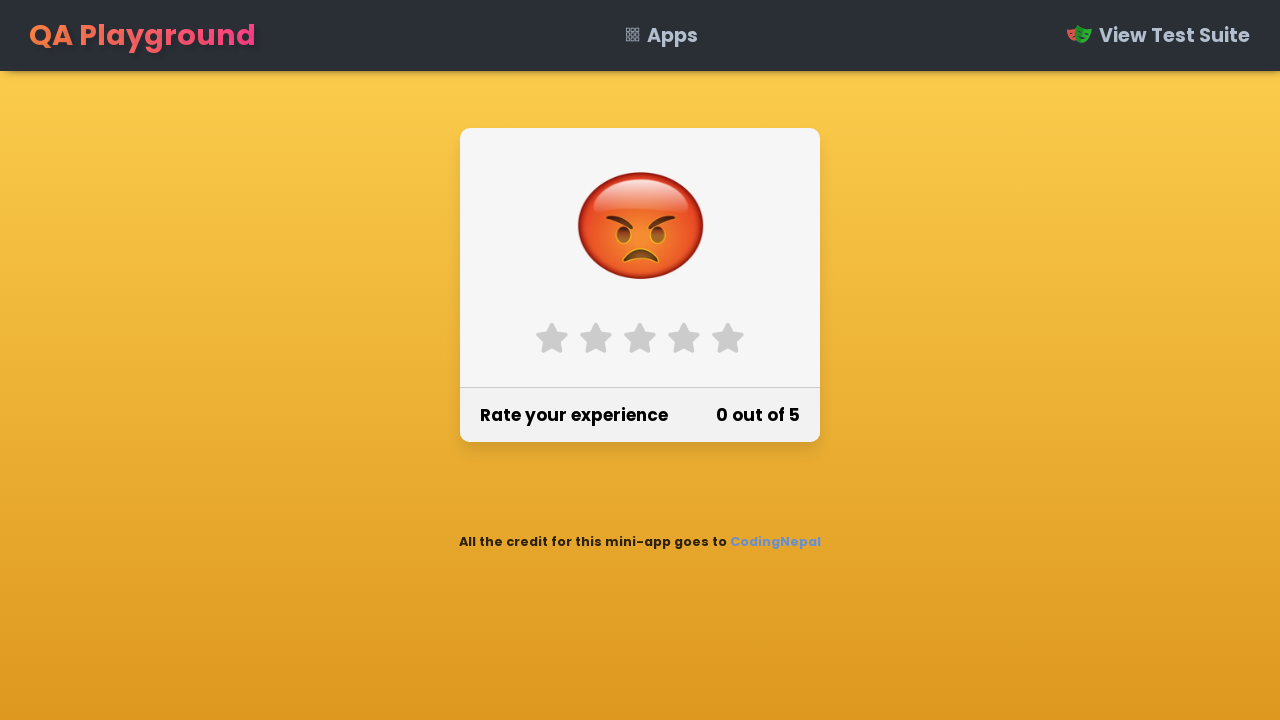

Located all star rating elements
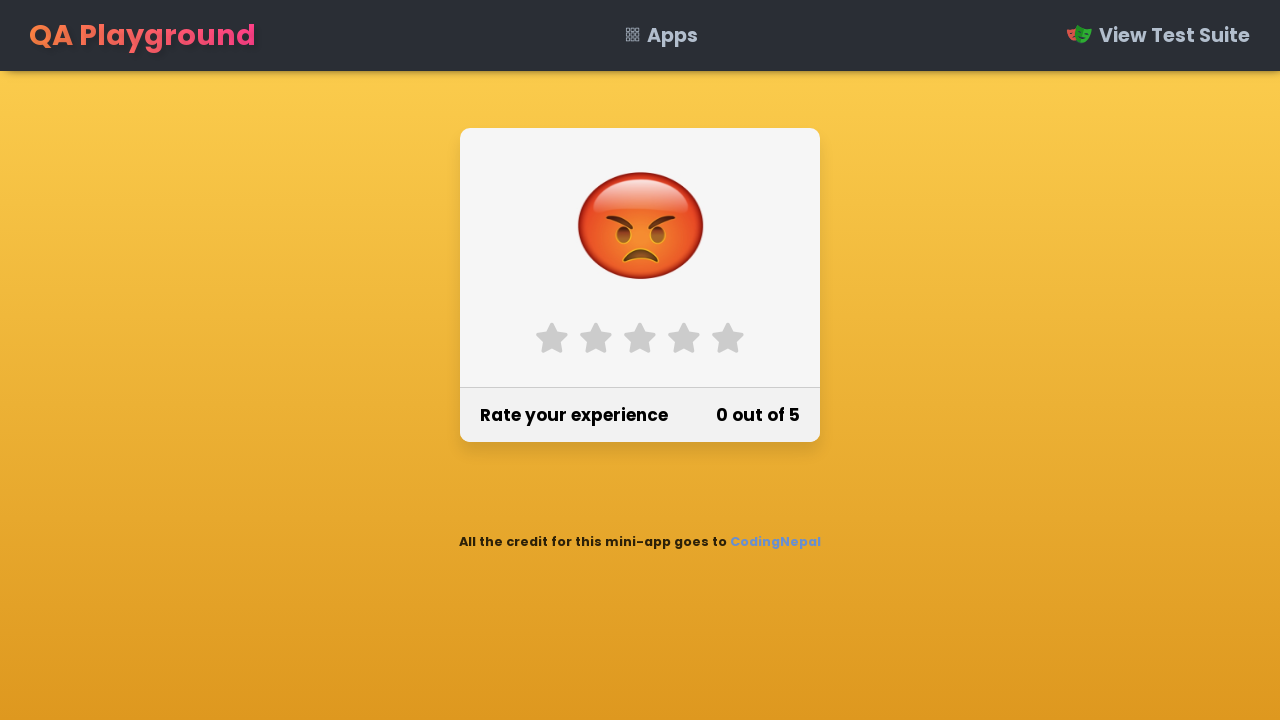

Clicked star 1 for rating value 1 at (552, 338) on xpath=//label[contains(@class,'star-') and contains(@class,'fa-star')] >> nth=0
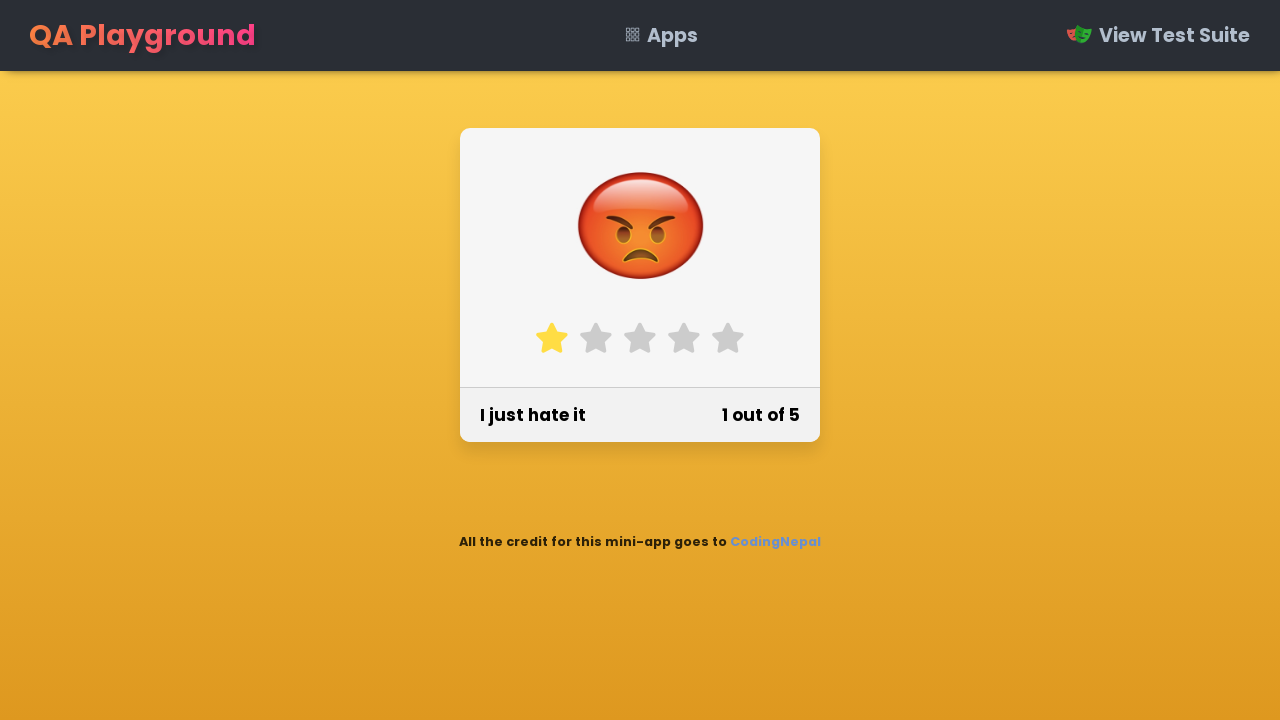

Emoji image for rating 1 is visible
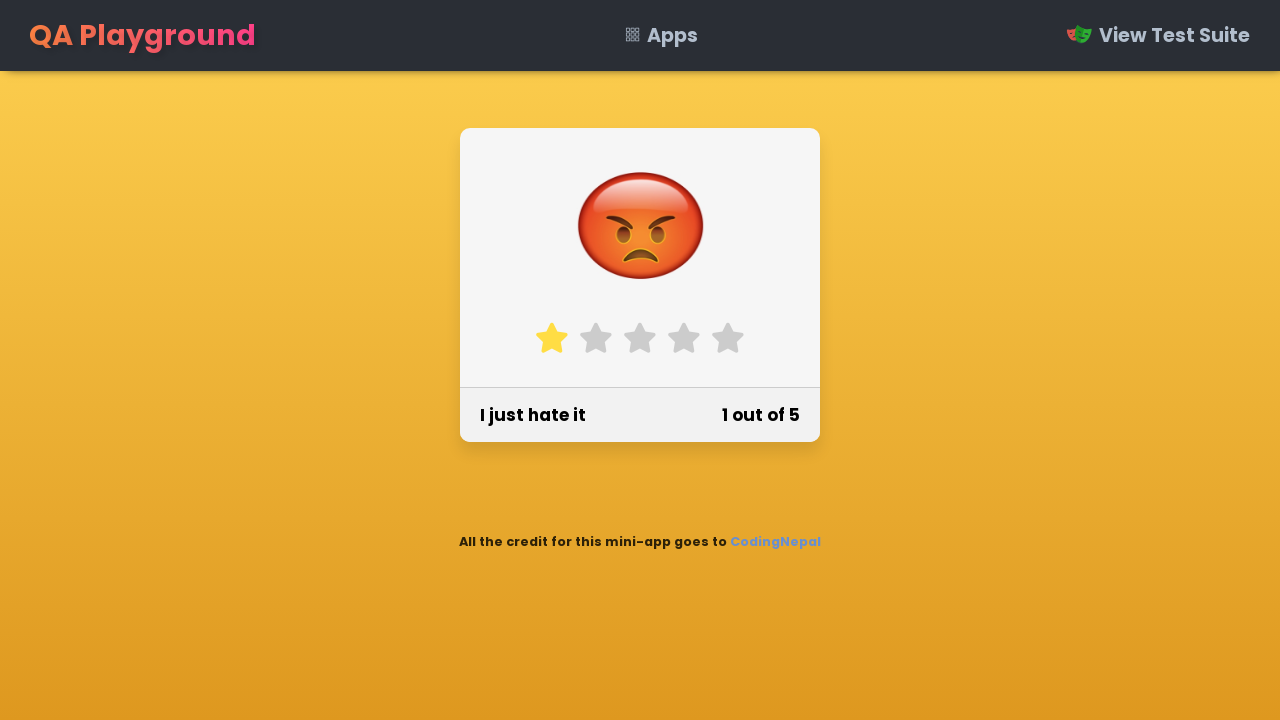

Retrieved text message content: 'I just hate it'
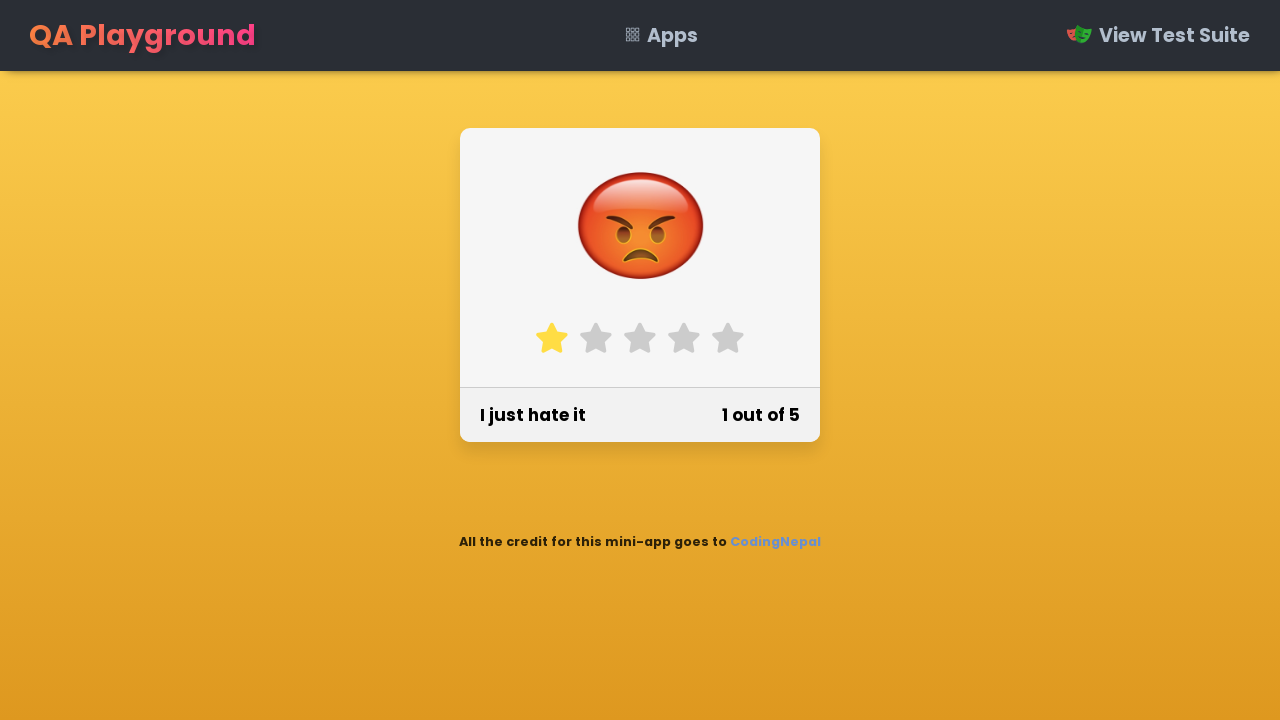

Verified text message matches expected value 'I just hate it'
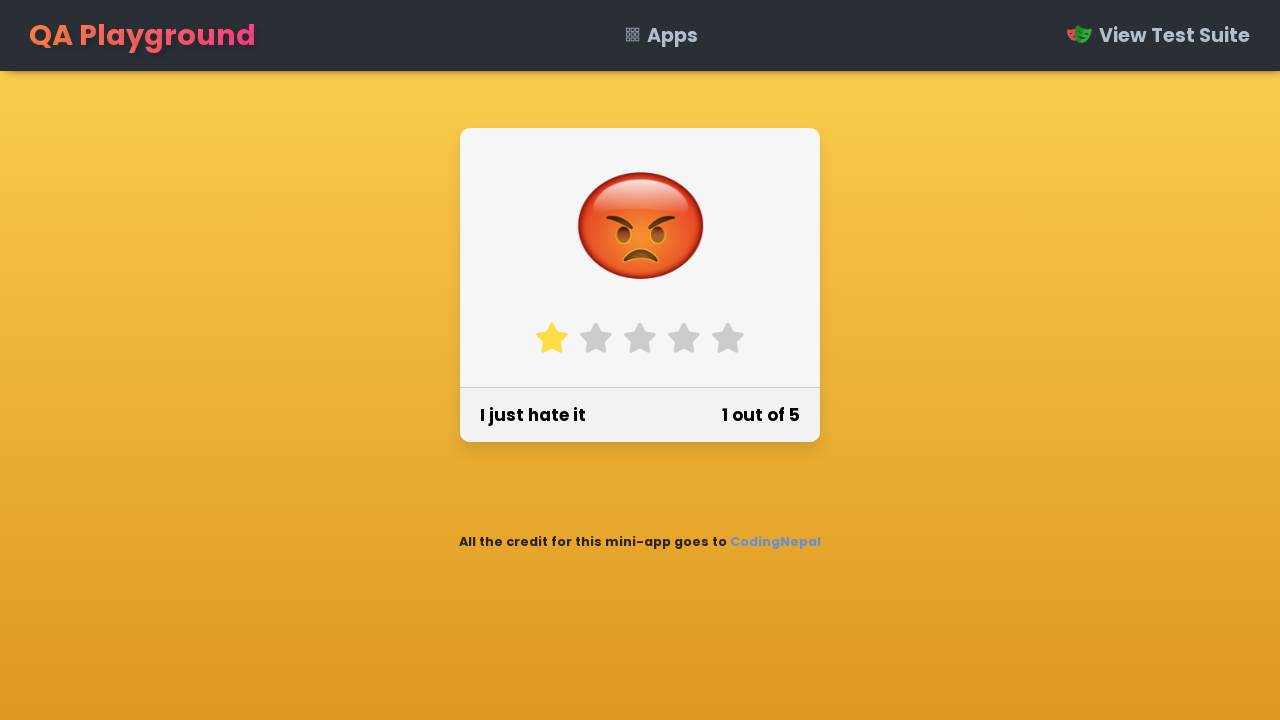

Retrieved rating number content: '1 out of 5'
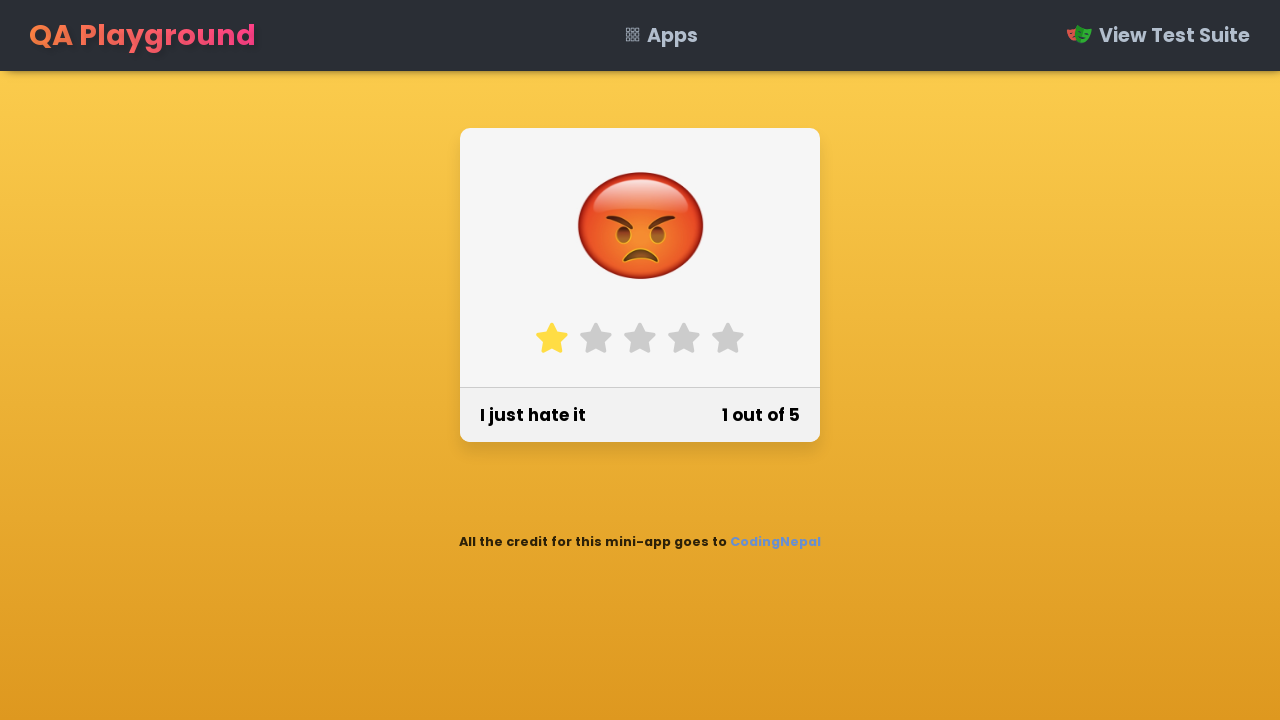

Verified rating number matches expected value '1 out of 5'
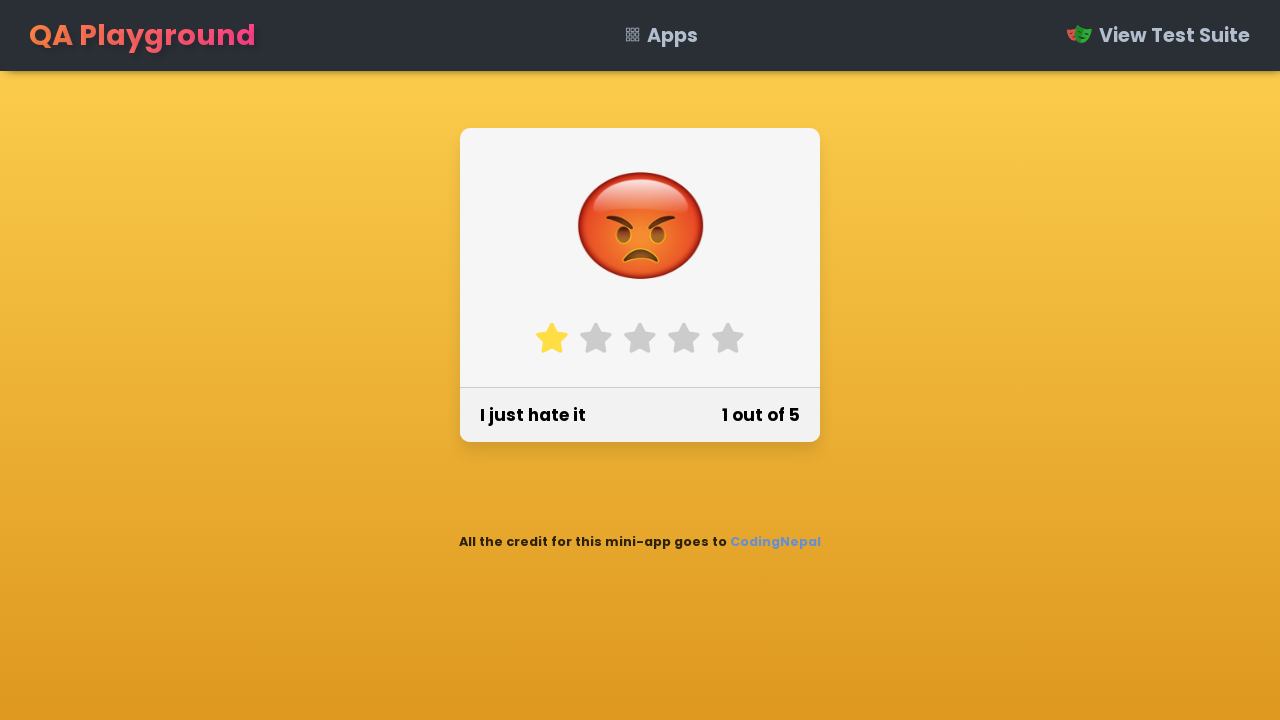

Reloaded page to test rating value 2
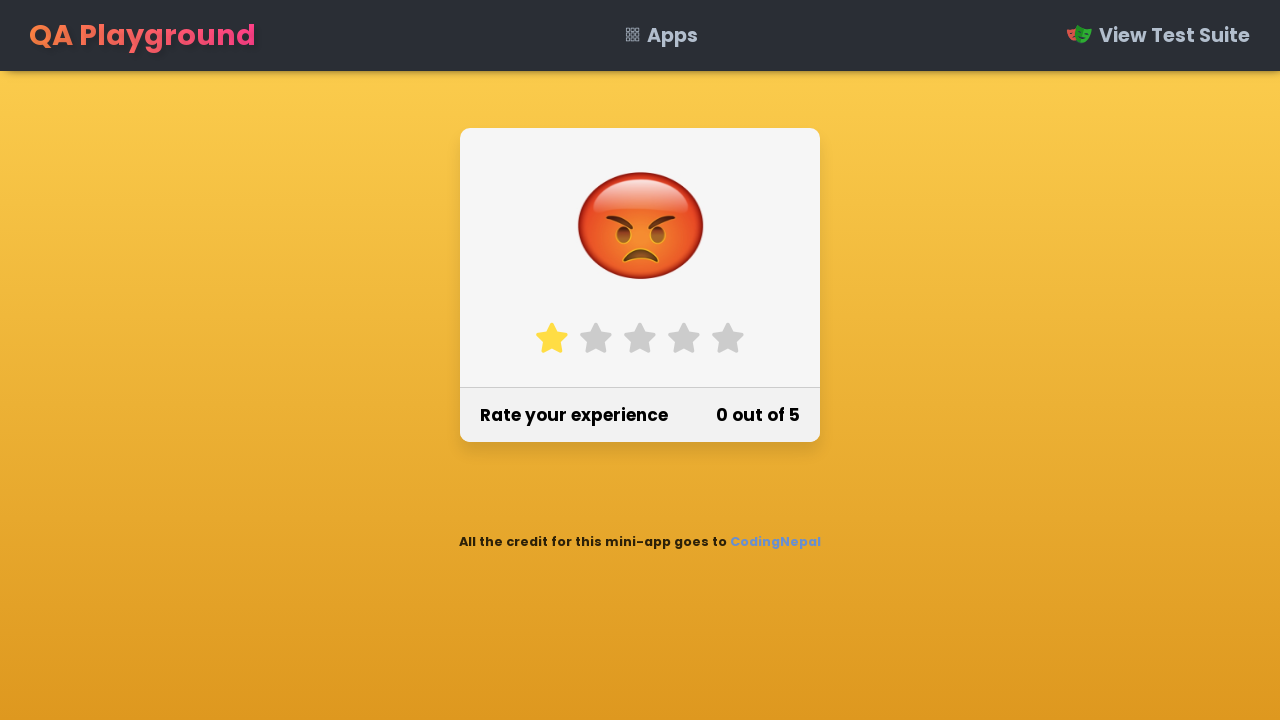

Waited for page to load before testing next rating
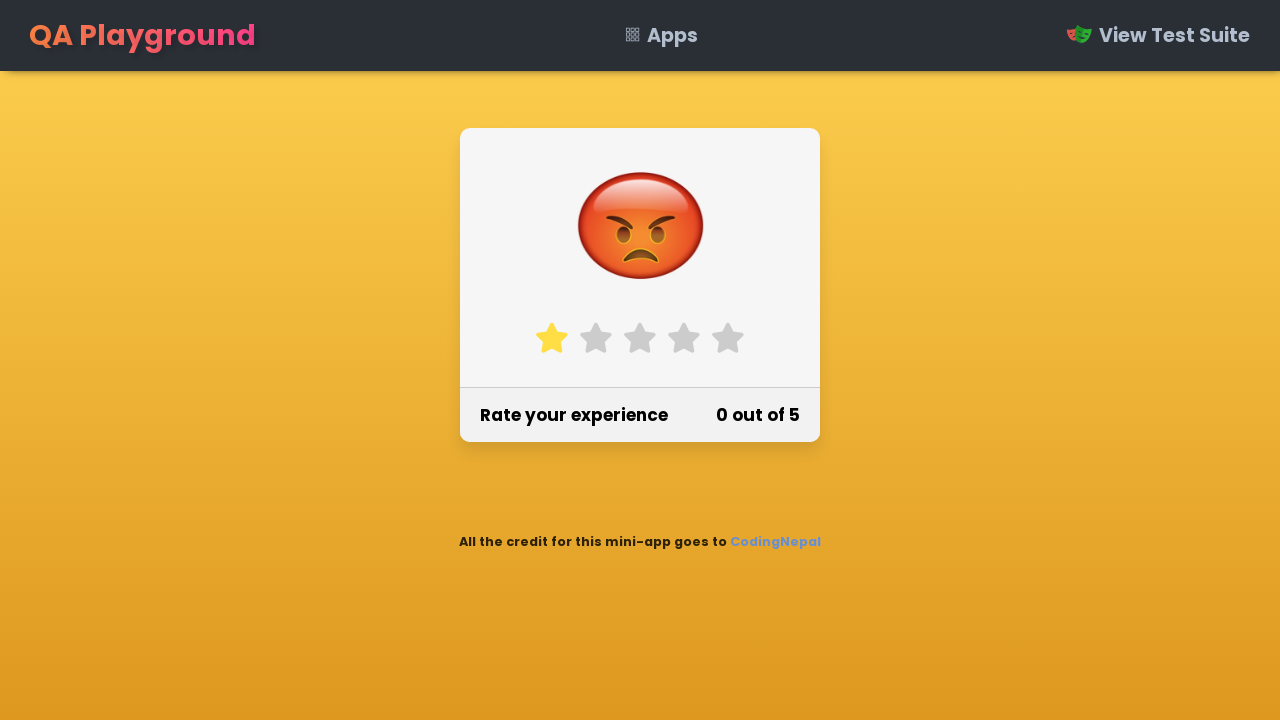

Located all star rating elements
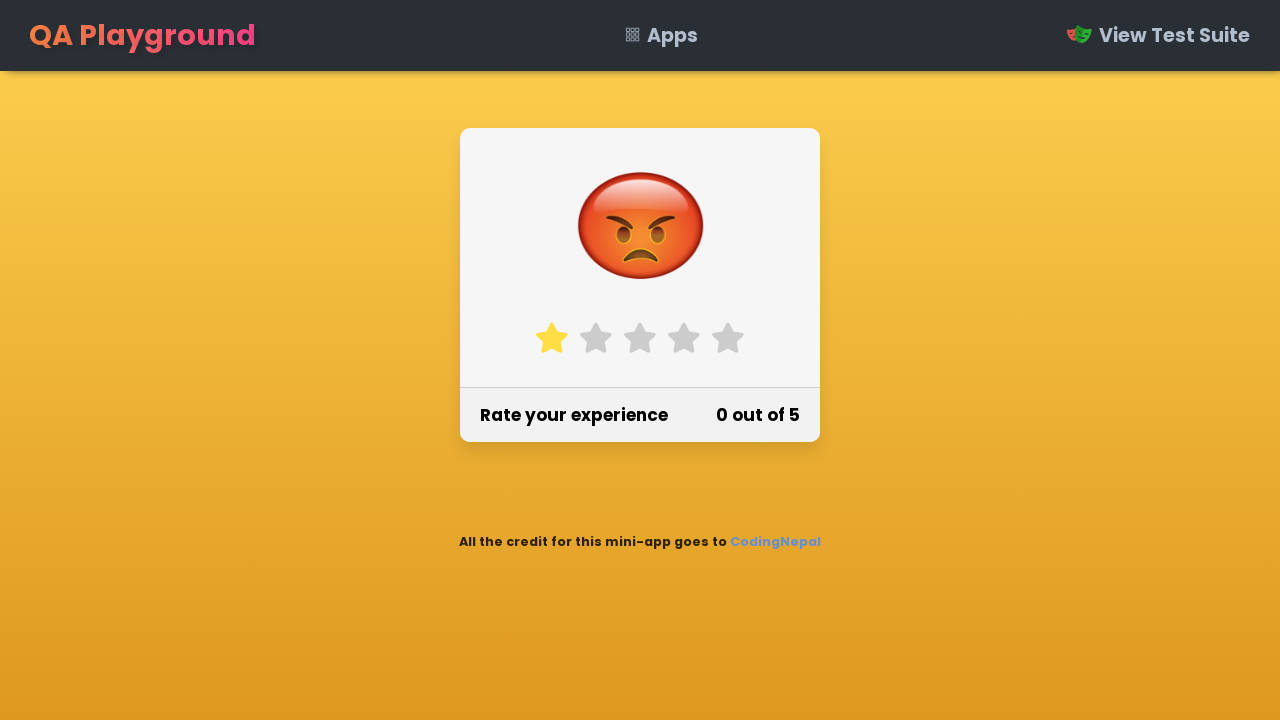

Clicked star 1 for rating value 2 at (552, 338) on xpath=//label[contains(@class,'star-') and contains(@class,'fa-star')] >> nth=0
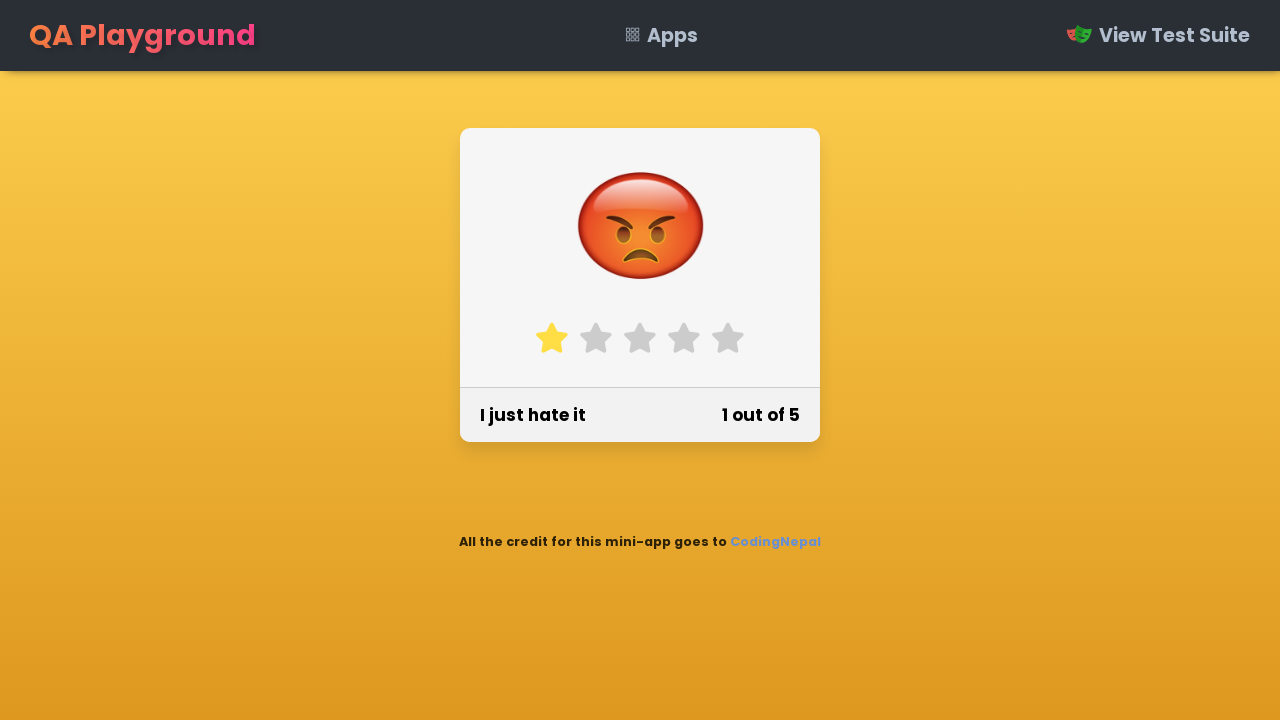

Clicked star 2 for rating value 2 at (596, 338) on xpath=//label[contains(@class,'star-') and contains(@class,'fa-star')] >> nth=1
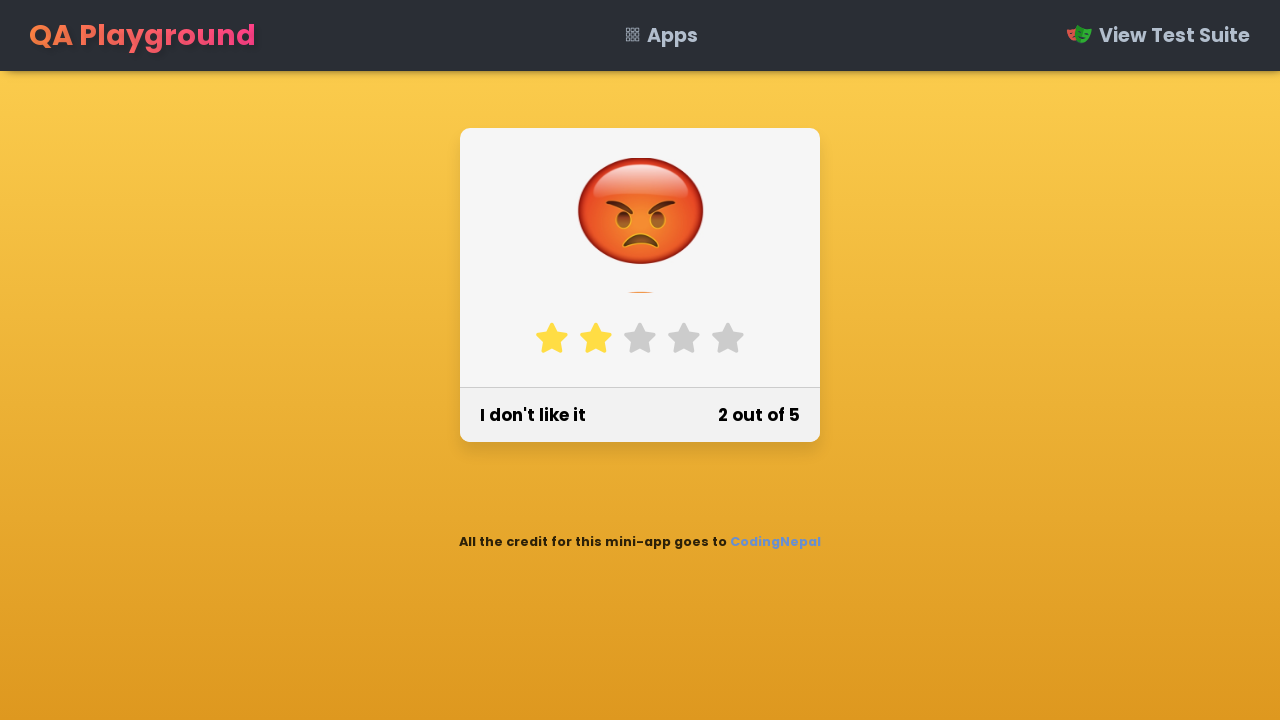

Emoji image for rating 2 is visible
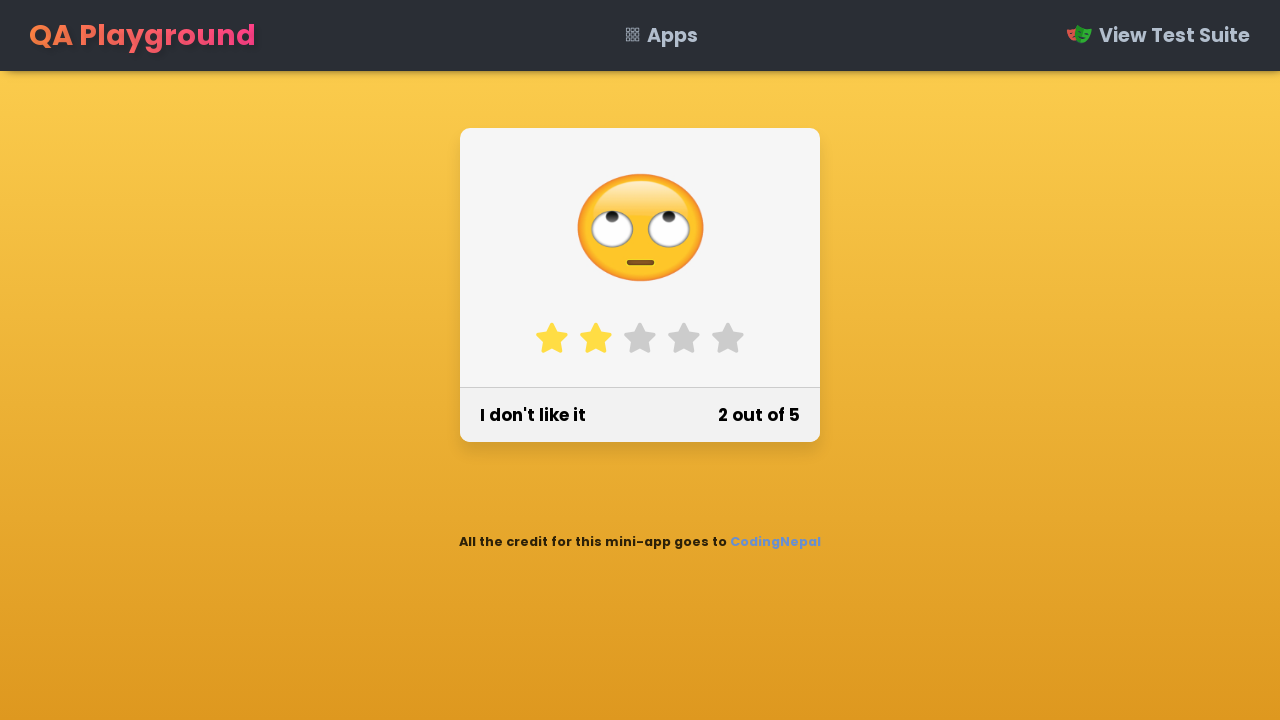

Retrieved text message content: 'I don't like it'
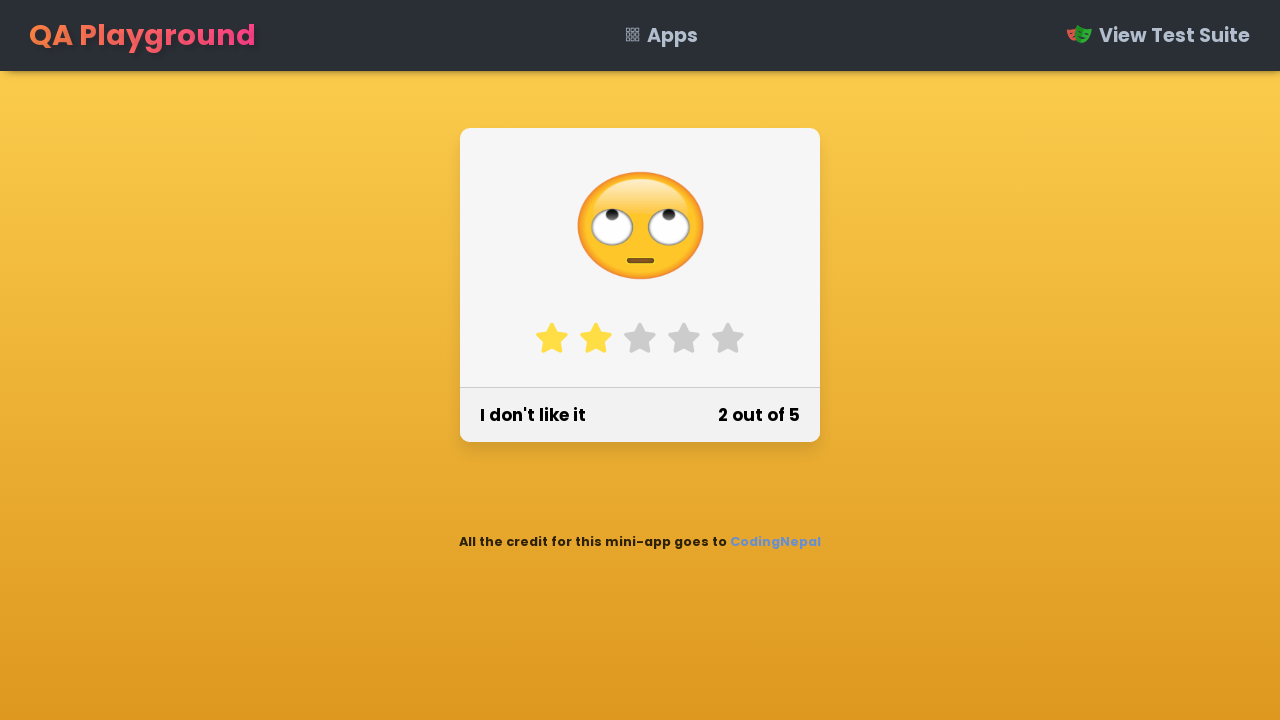

Verified text message matches expected value 'I don't like it'
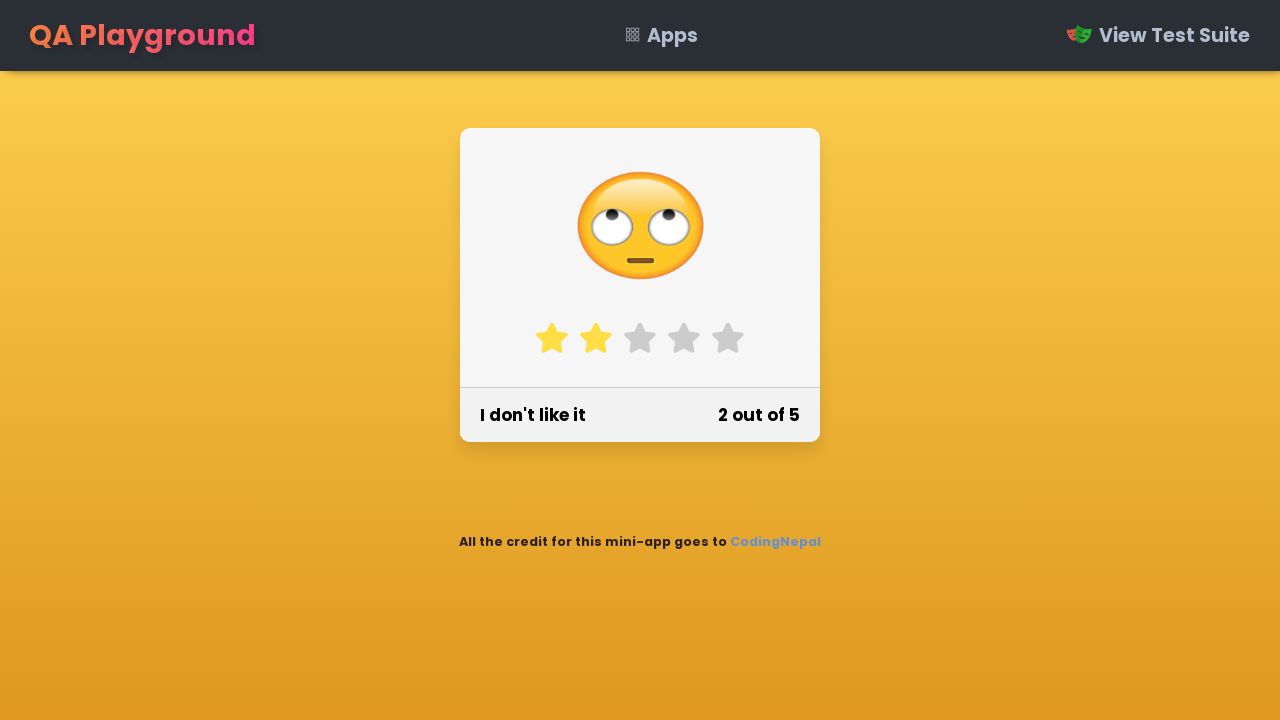

Retrieved rating number content: '2 out of 5'
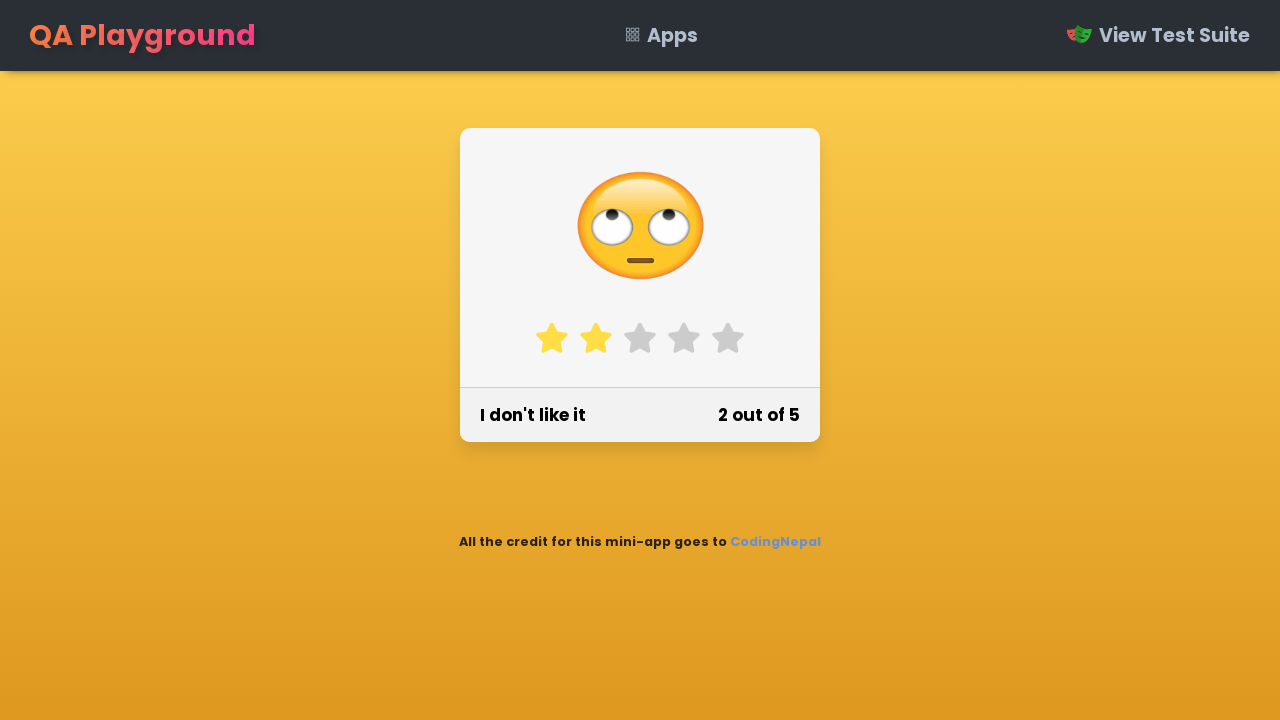

Verified rating number matches expected value '2 out of 5'
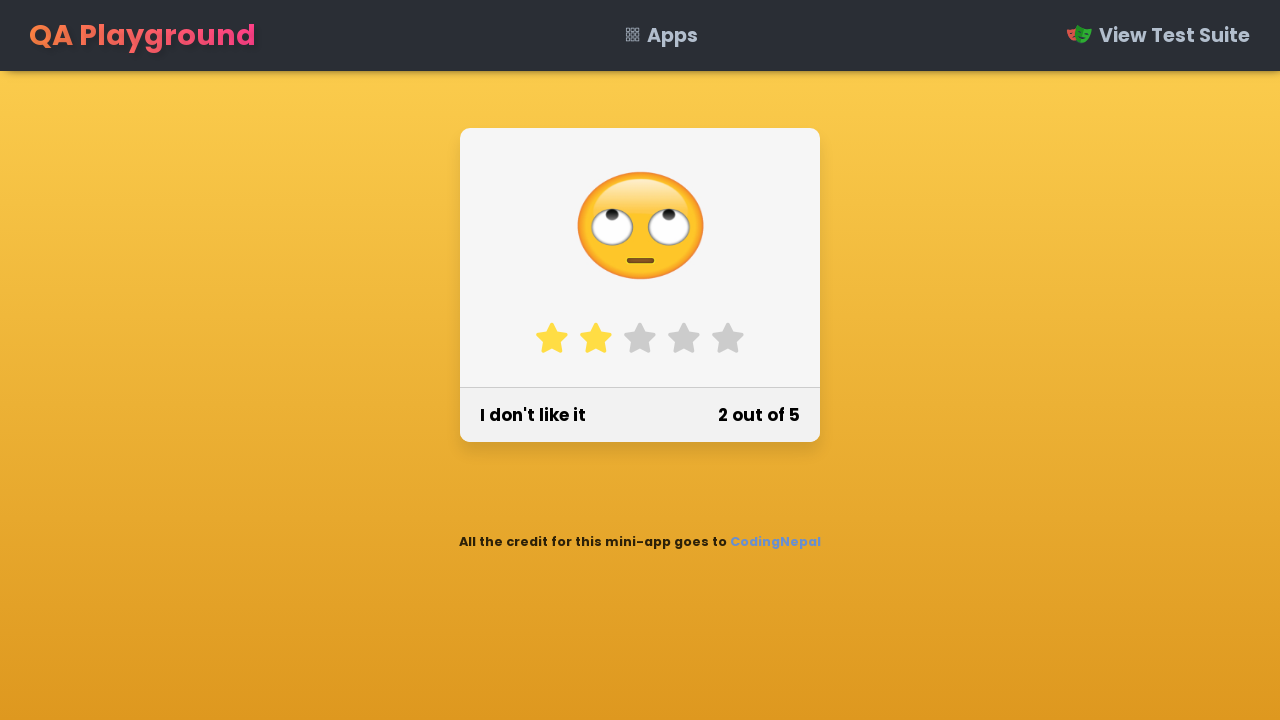

Reloaded page to test rating value 3
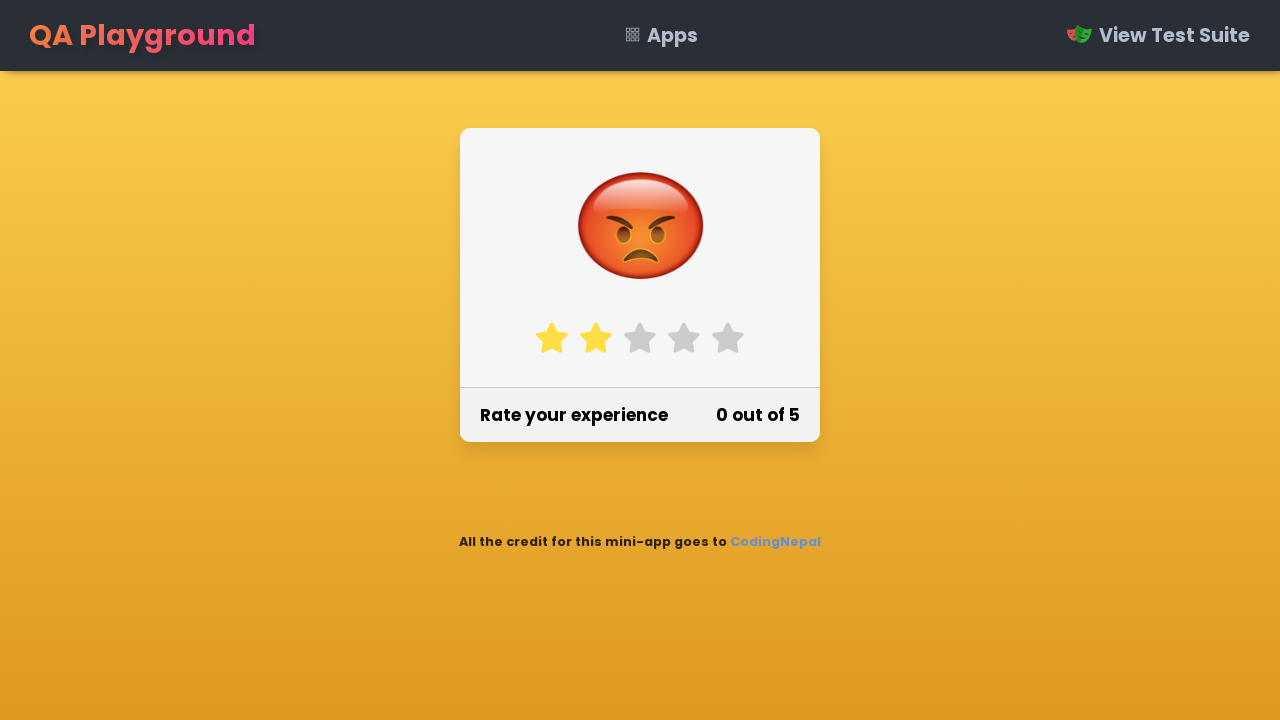

Waited for page to load before testing next rating
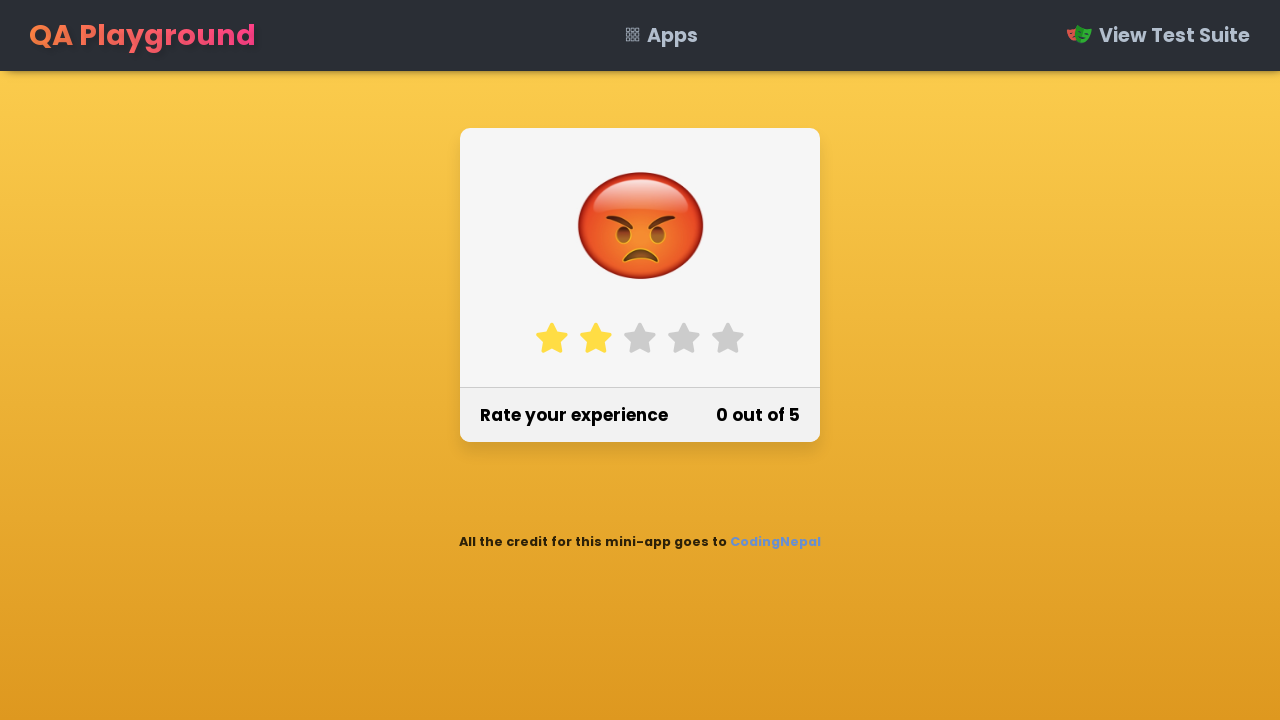

Located all star rating elements
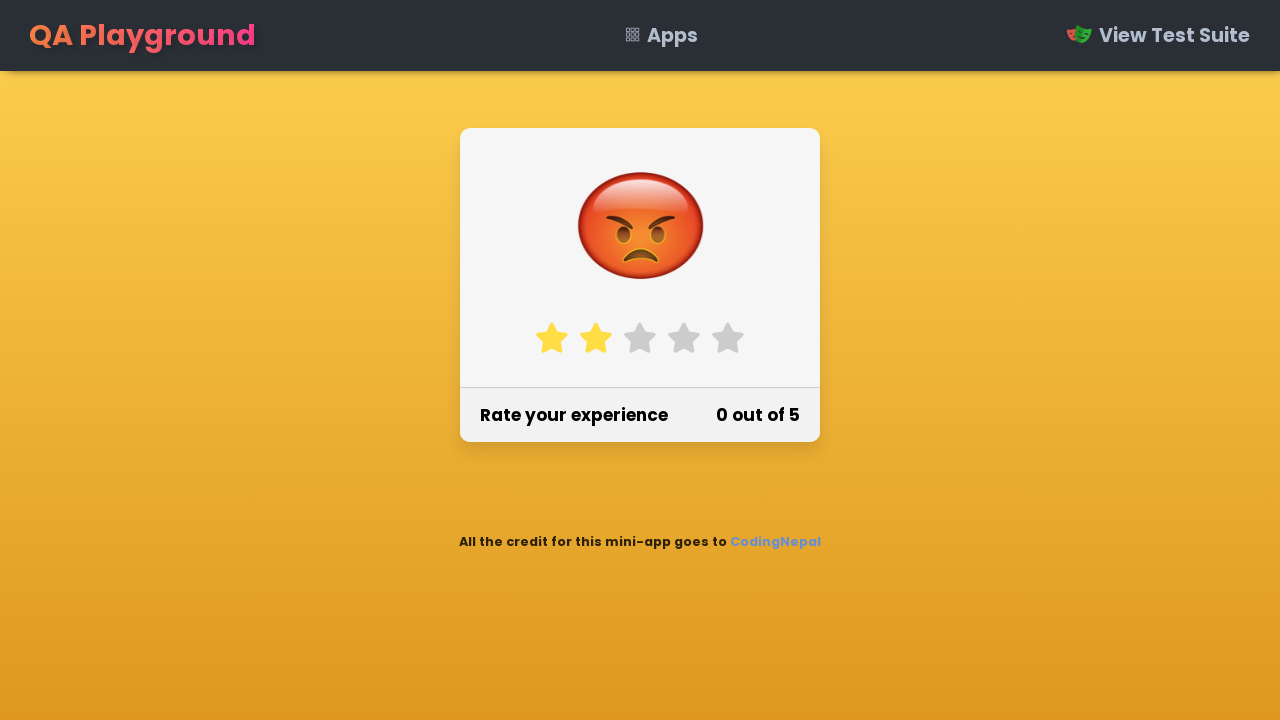

Clicked star 1 for rating value 3 at (552, 338) on xpath=//label[contains(@class,'star-') and contains(@class,'fa-star')] >> nth=0
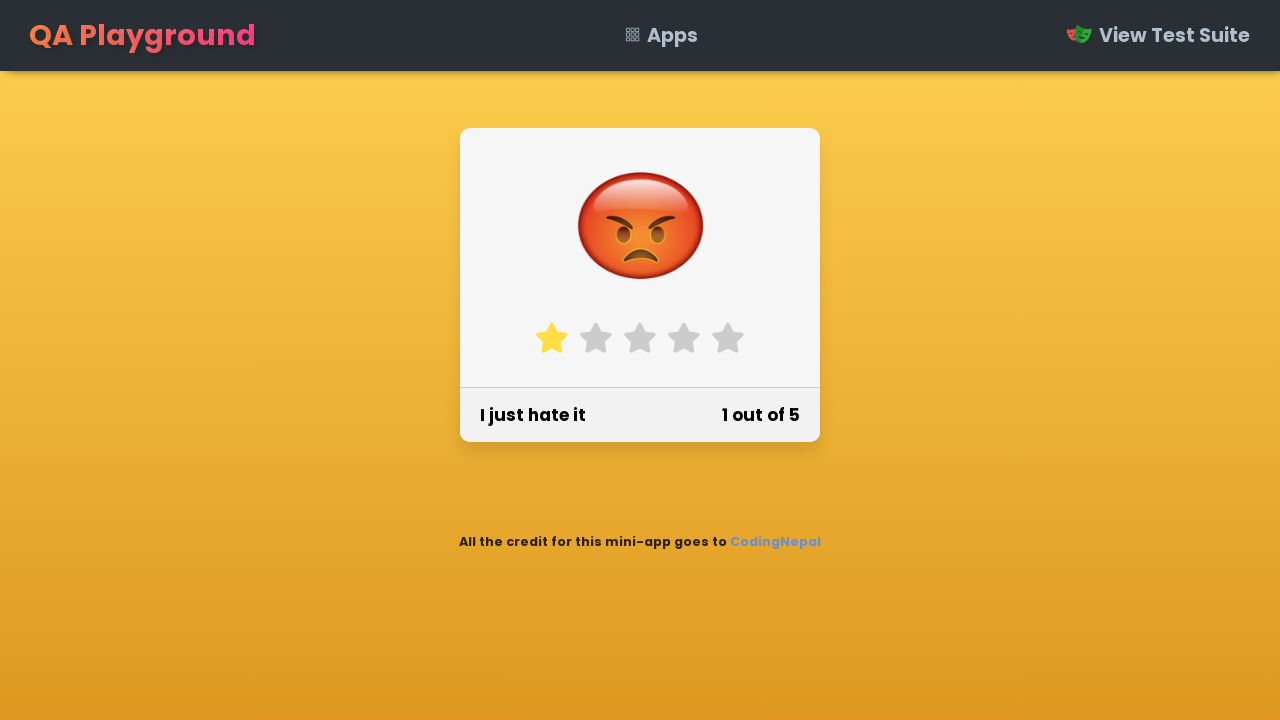

Clicked star 2 for rating value 3 at (596, 338) on xpath=//label[contains(@class,'star-') and contains(@class,'fa-star')] >> nth=1
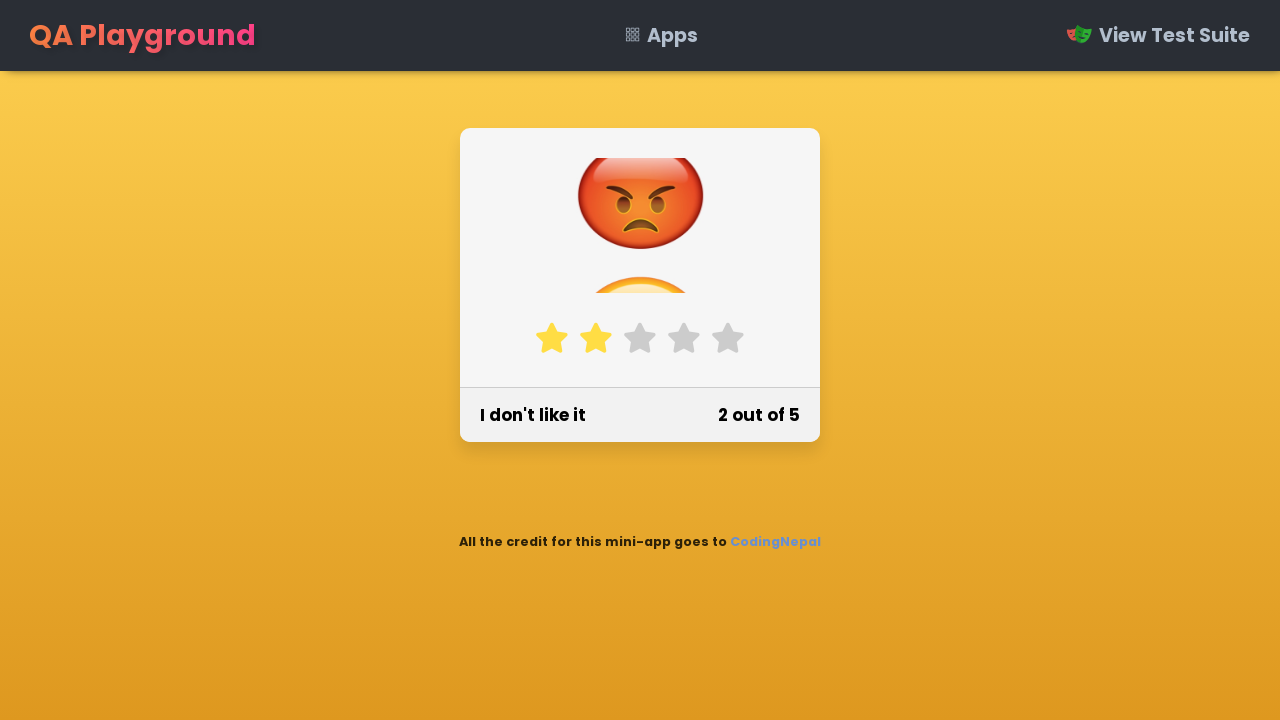

Clicked star 3 for rating value 3 at (640, 338) on xpath=//label[contains(@class,'star-') and contains(@class,'fa-star')] >> nth=2
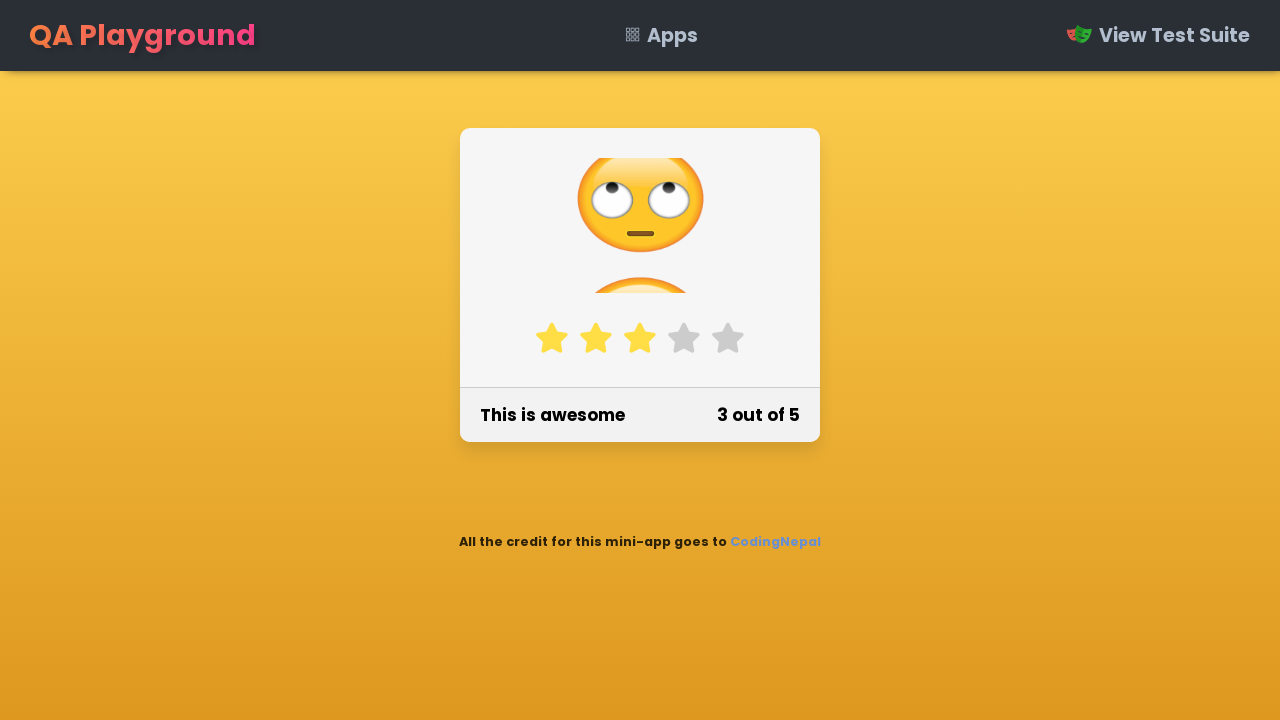

Emoji image for rating 3 is visible
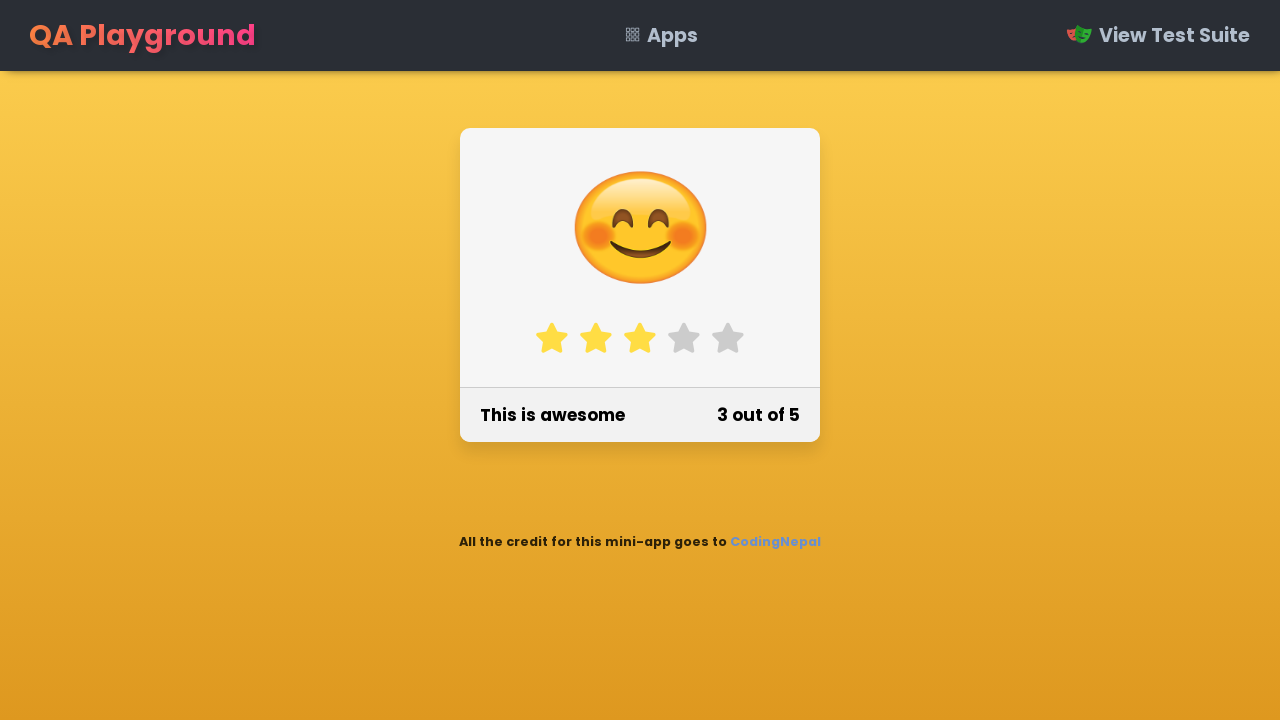

Retrieved text message content: 'This is awesome'
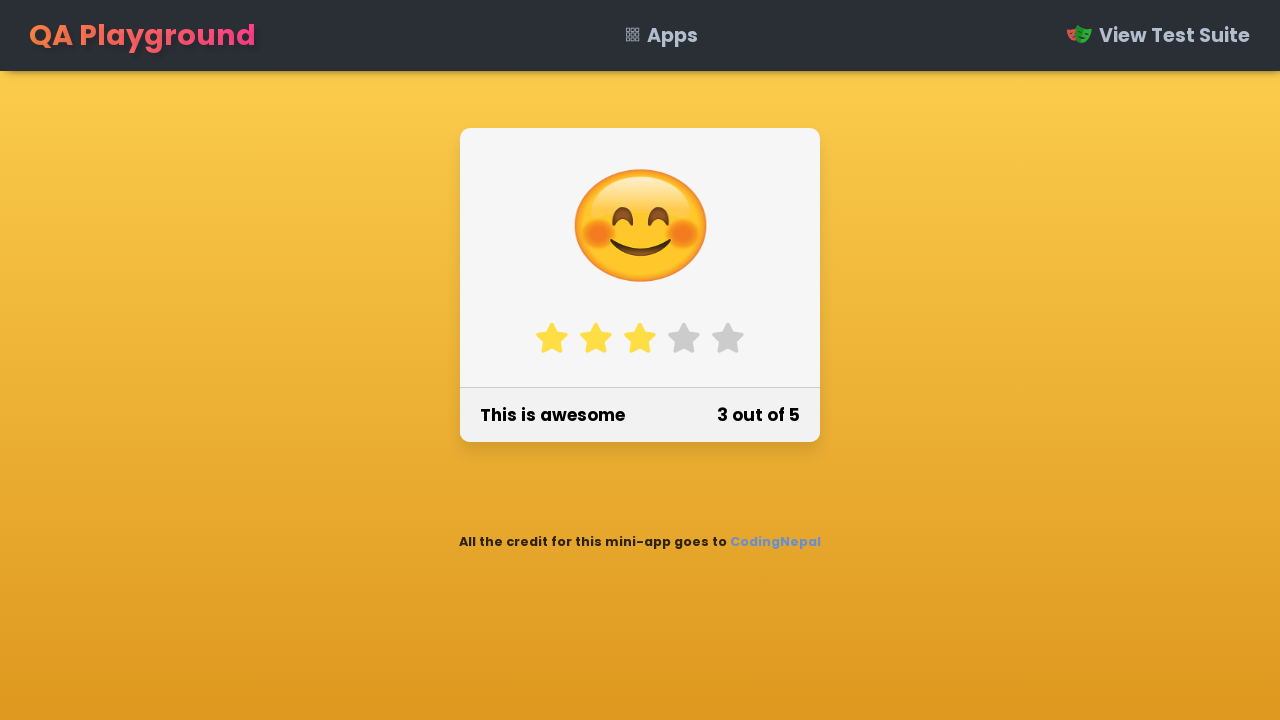

Verified text message matches expected value 'This is awesome'
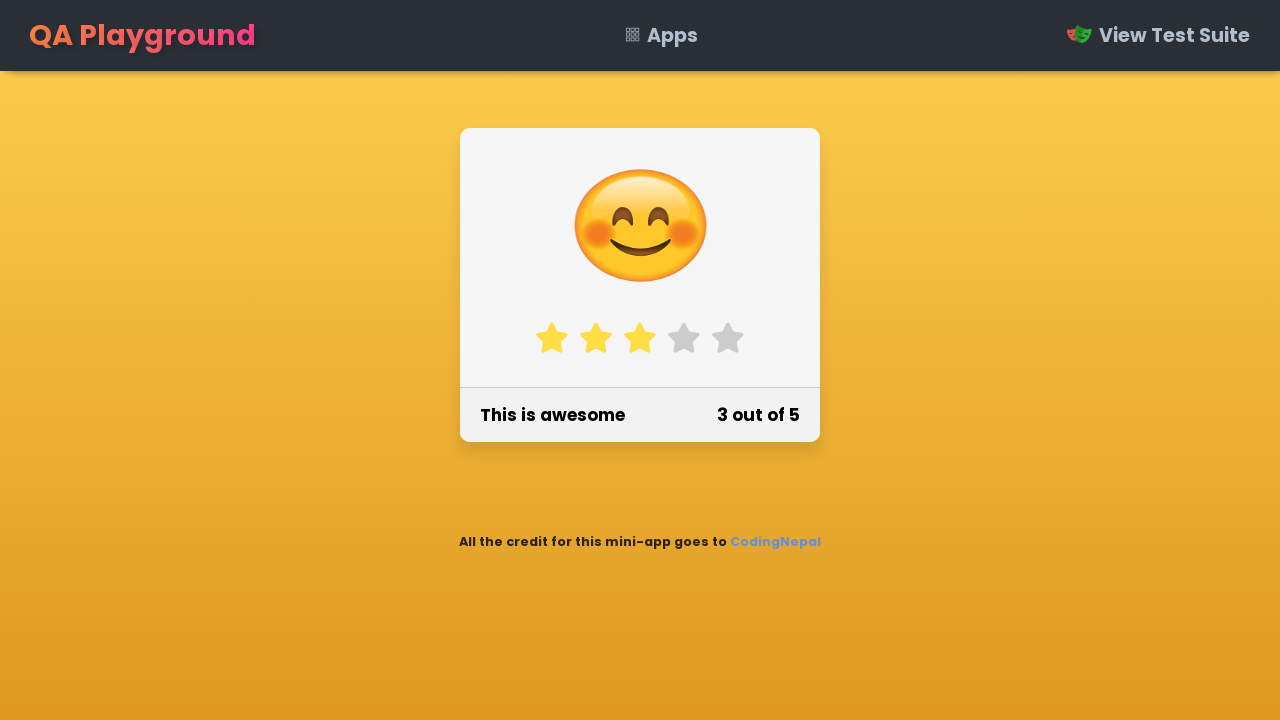

Retrieved rating number content: '3 out of 5'
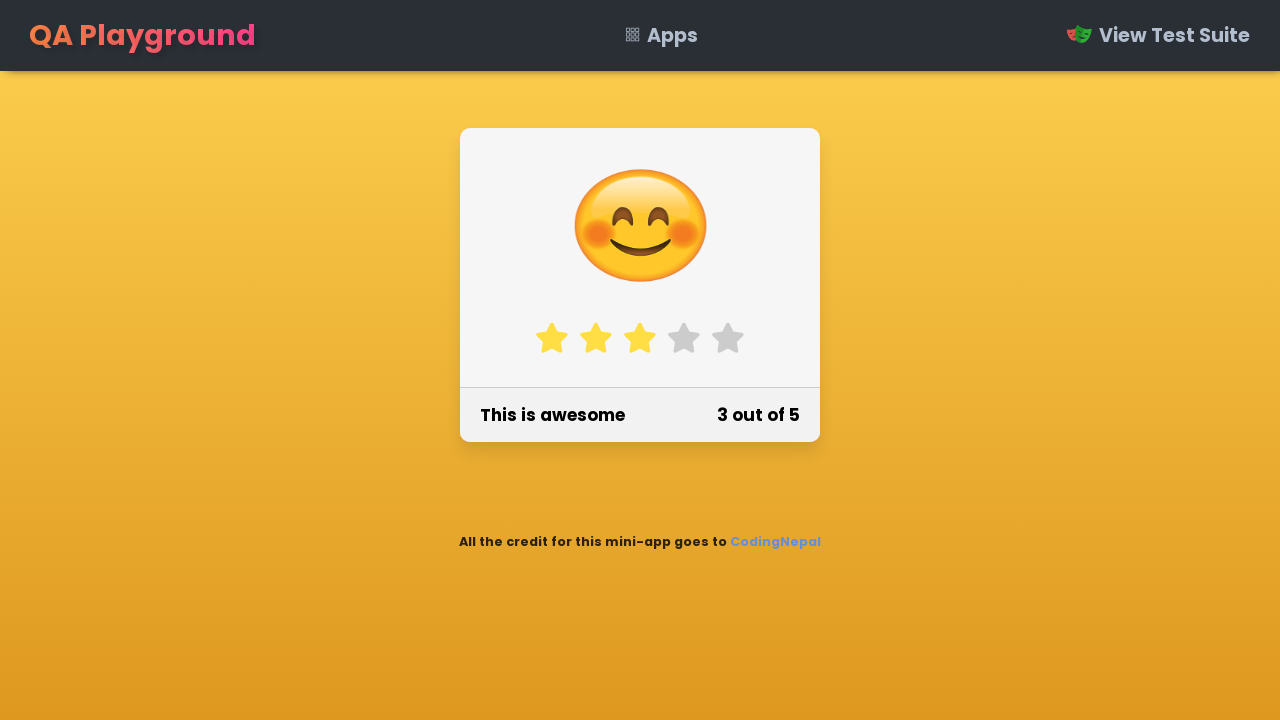

Verified rating number matches expected value '3 out of 5'
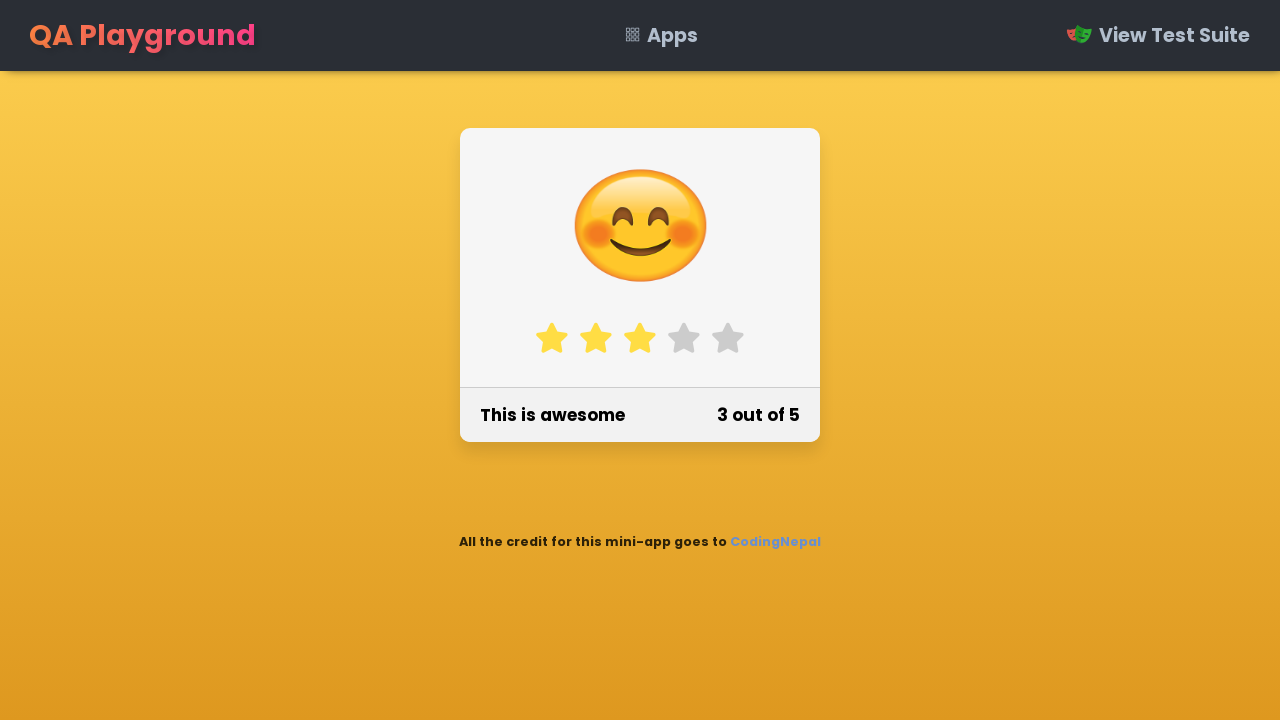

Reloaded page to test rating value 4
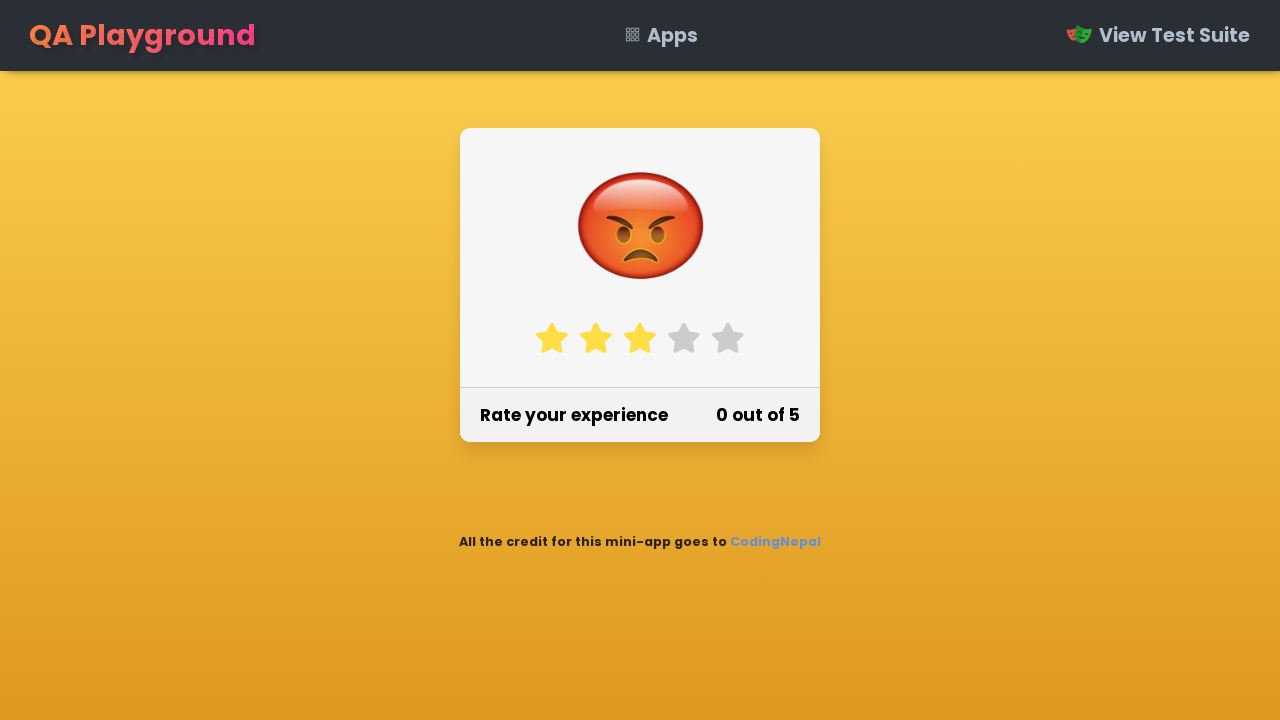

Waited for page to load before testing next rating
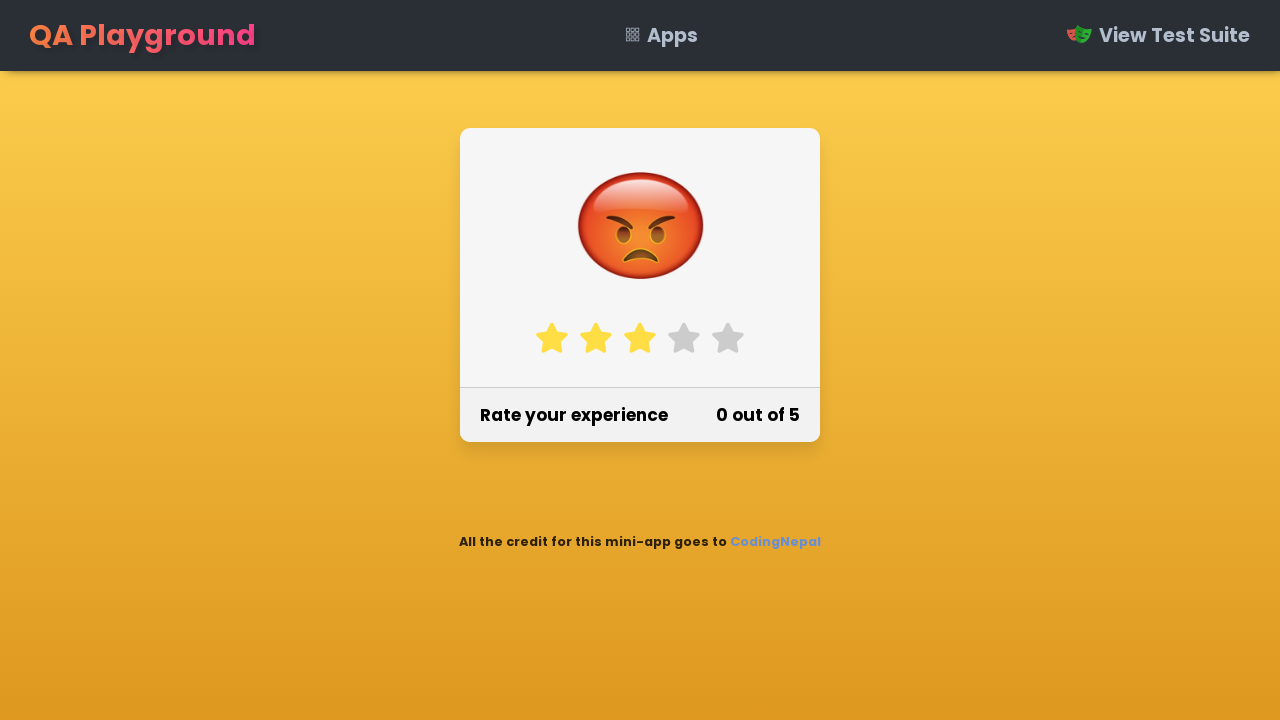

Located all star rating elements
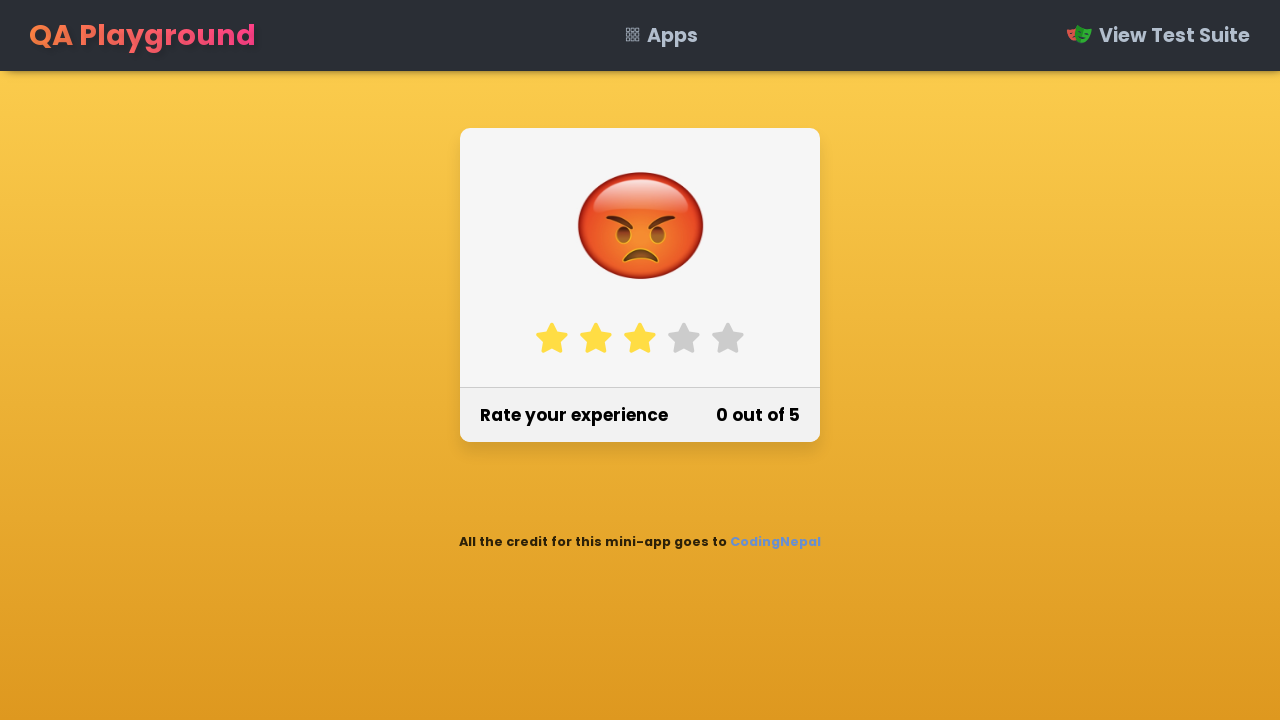

Clicked star 1 for rating value 4 at (552, 338) on xpath=//label[contains(@class,'star-') and contains(@class,'fa-star')] >> nth=0
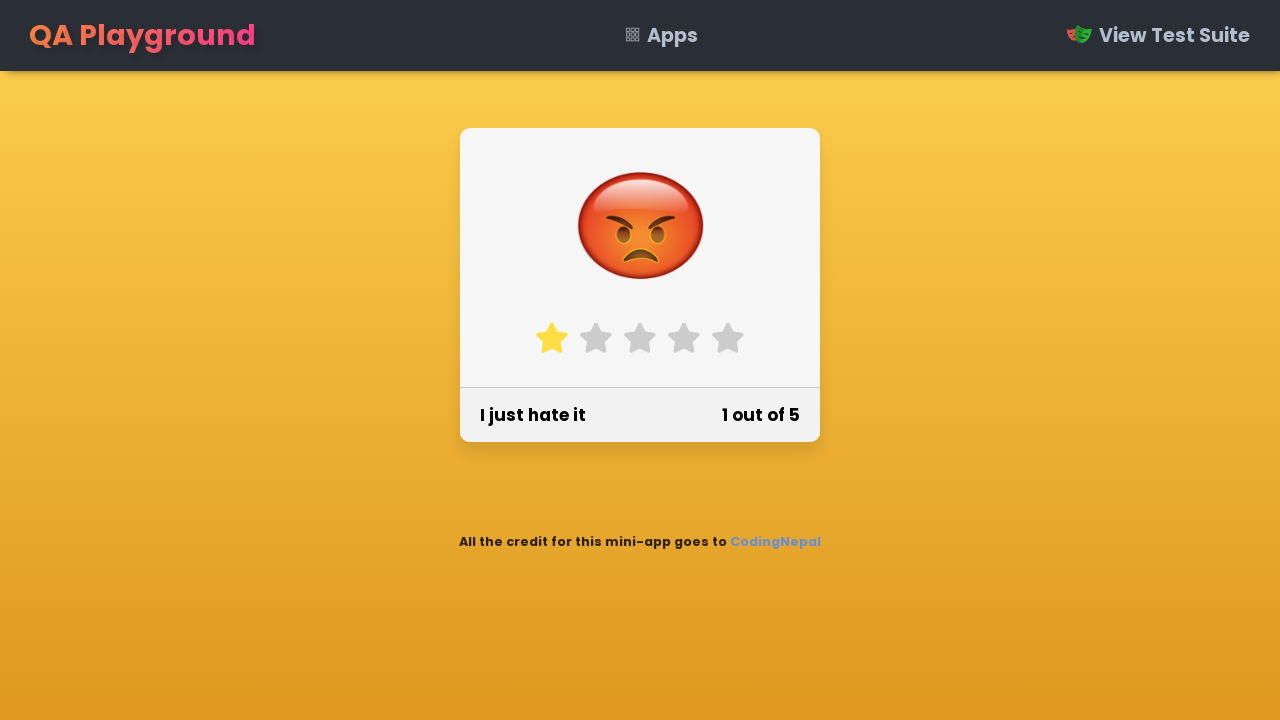

Clicked star 2 for rating value 4 at (596, 338) on xpath=//label[contains(@class,'star-') and contains(@class,'fa-star')] >> nth=1
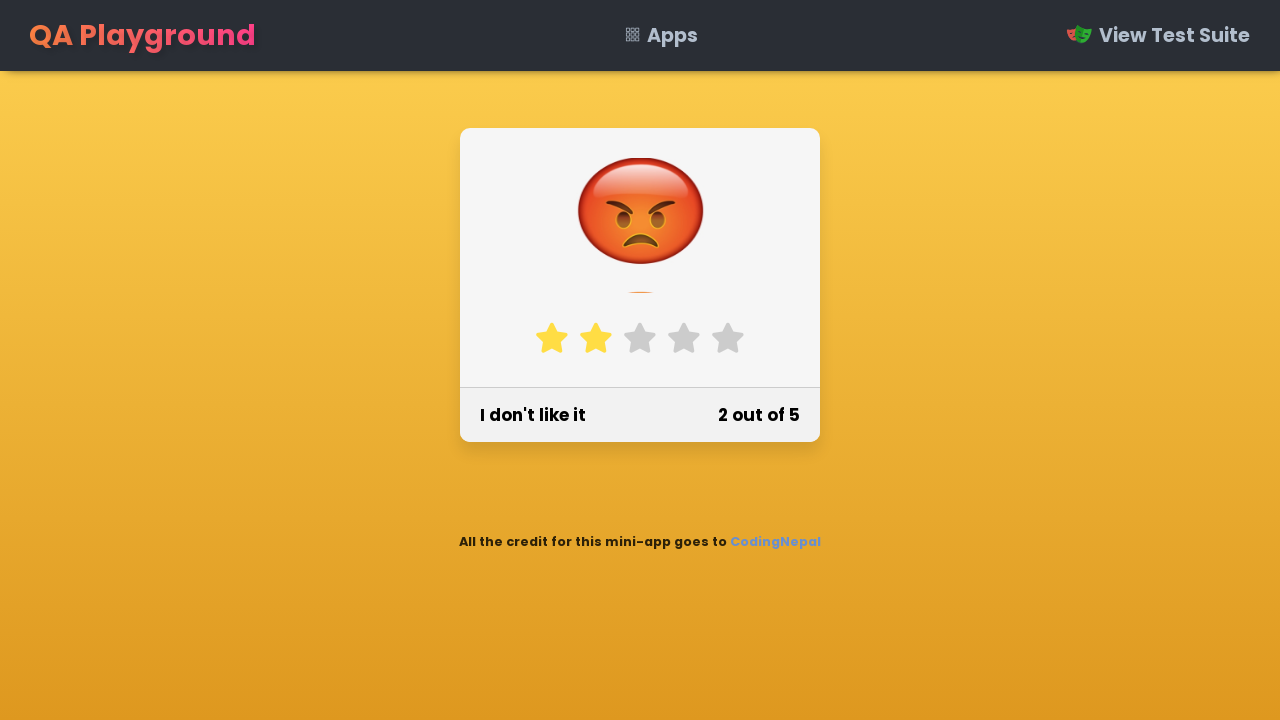

Clicked star 3 for rating value 4 at (640, 338) on xpath=//label[contains(@class,'star-') and contains(@class,'fa-star')] >> nth=2
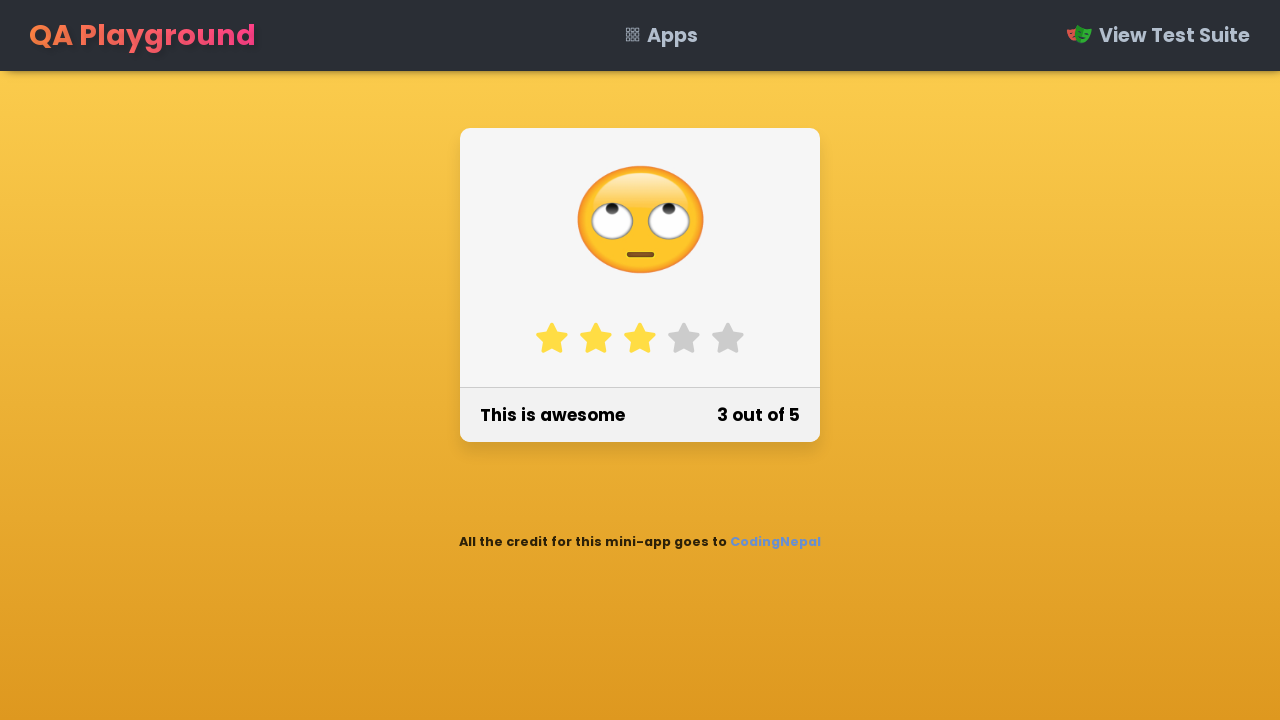

Clicked star 4 for rating value 4 at (684, 338) on xpath=//label[contains(@class,'star-') and contains(@class,'fa-star')] >> nth=3
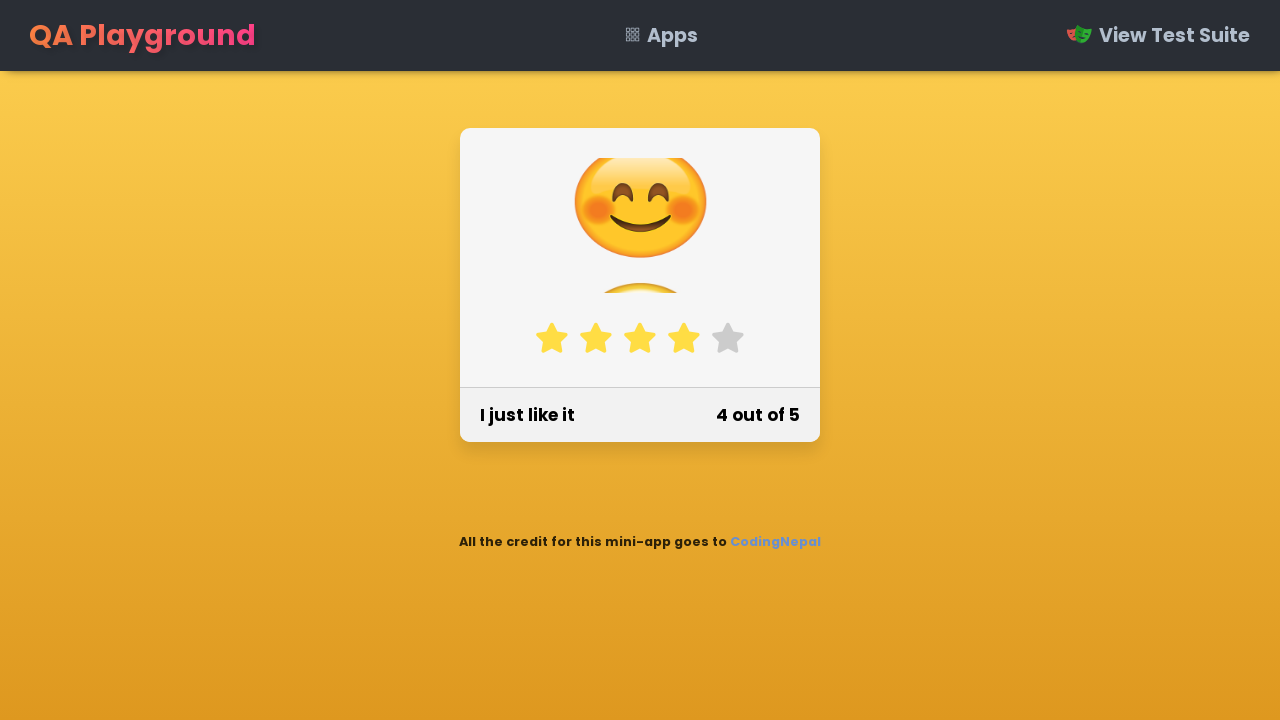

Emoji image for rating 4 is visible
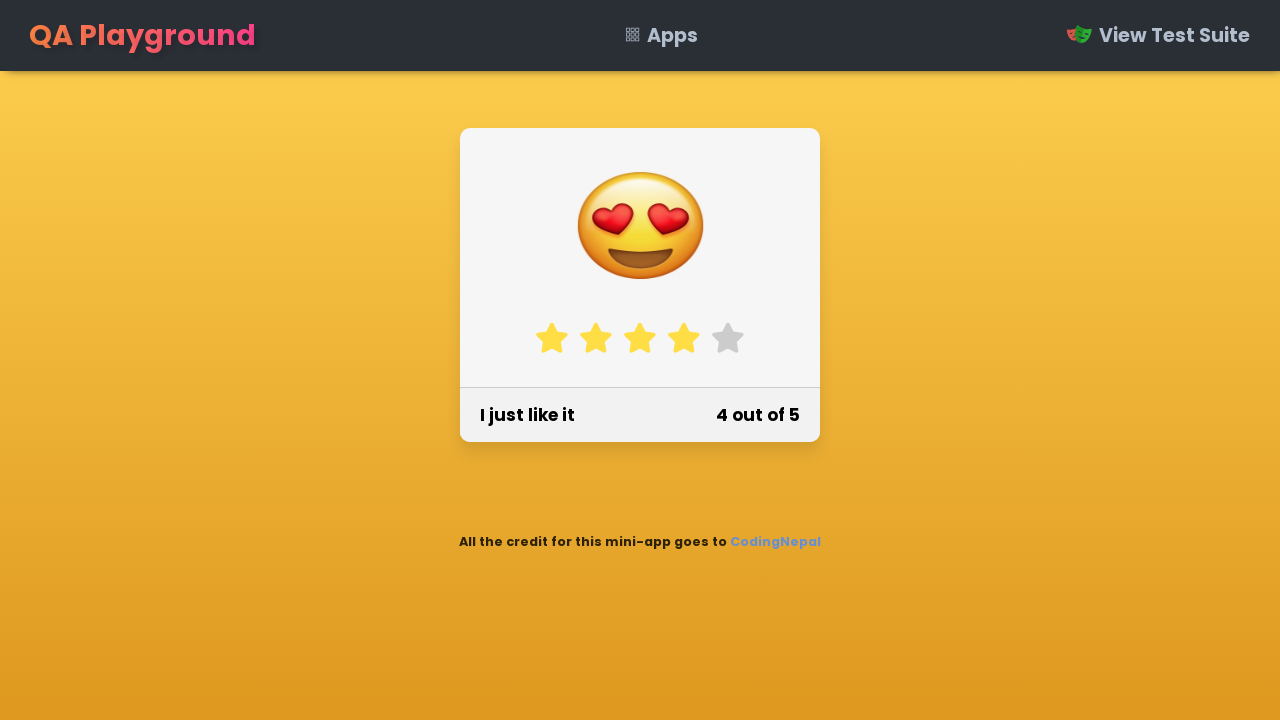

Retrieved text message content: 'I just like it'
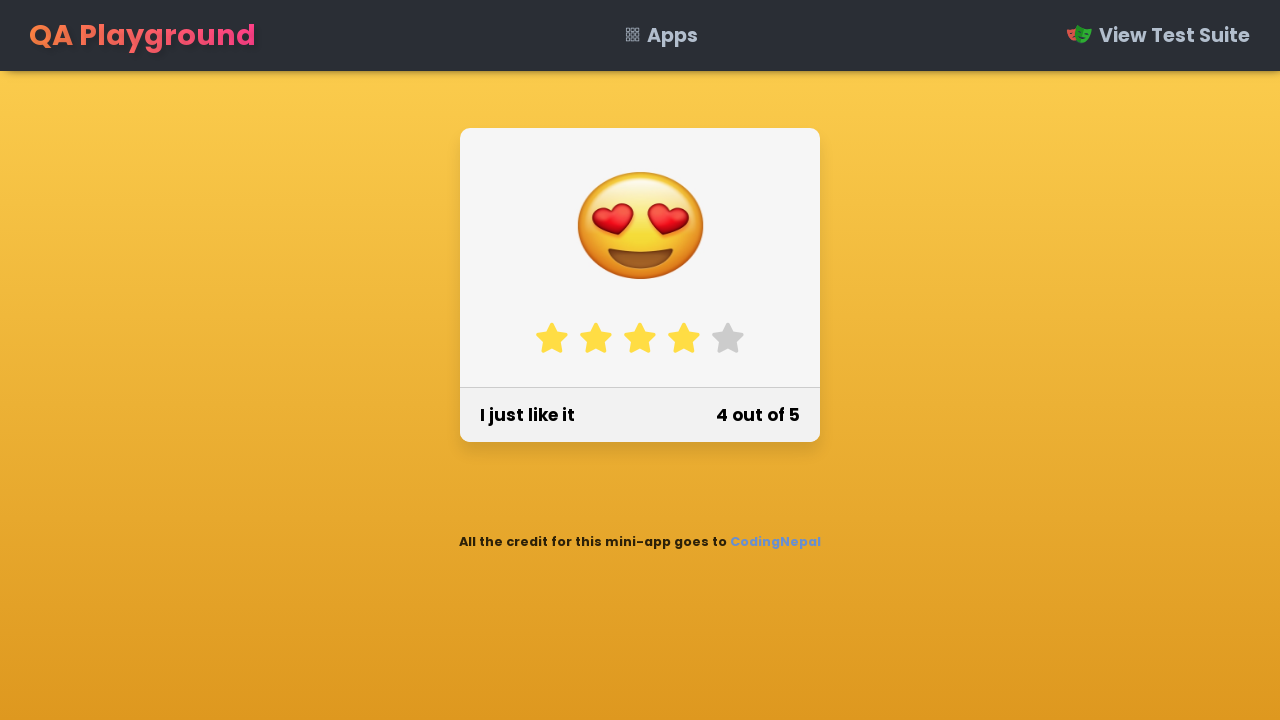

Verified text message matches expected value 'I just like it'
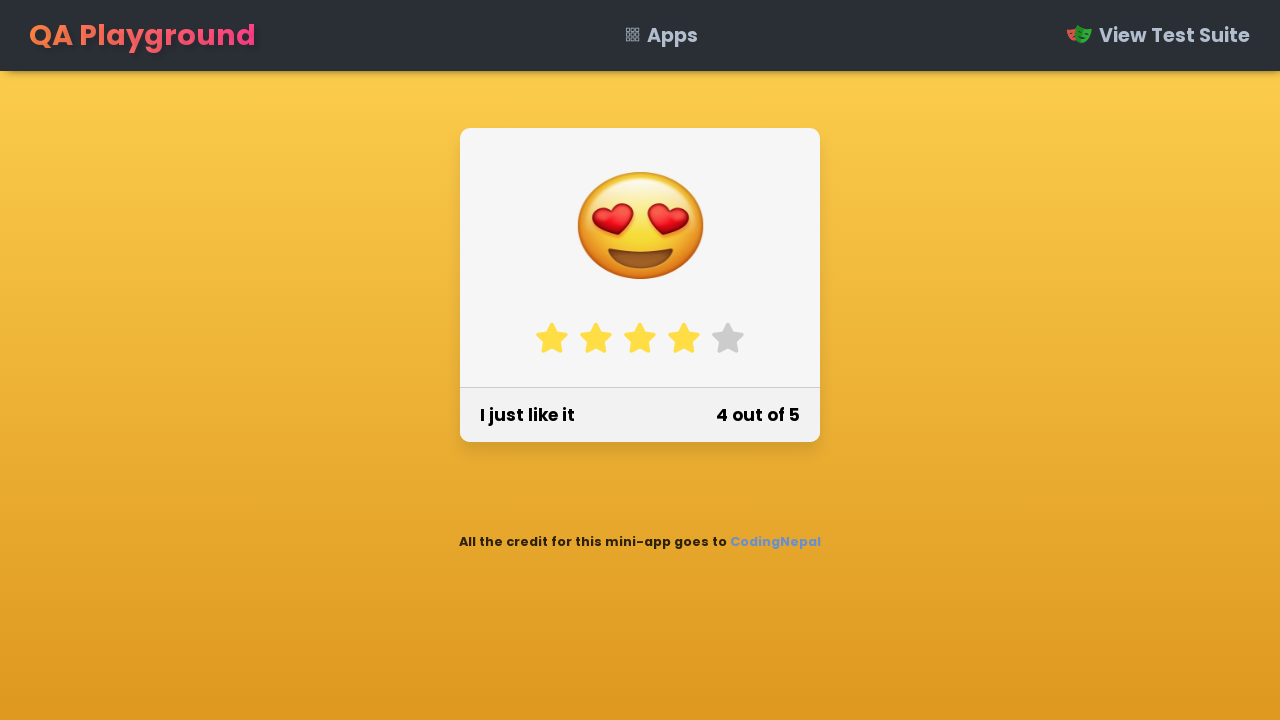

Retrieved rating number content: '4 out of 5'
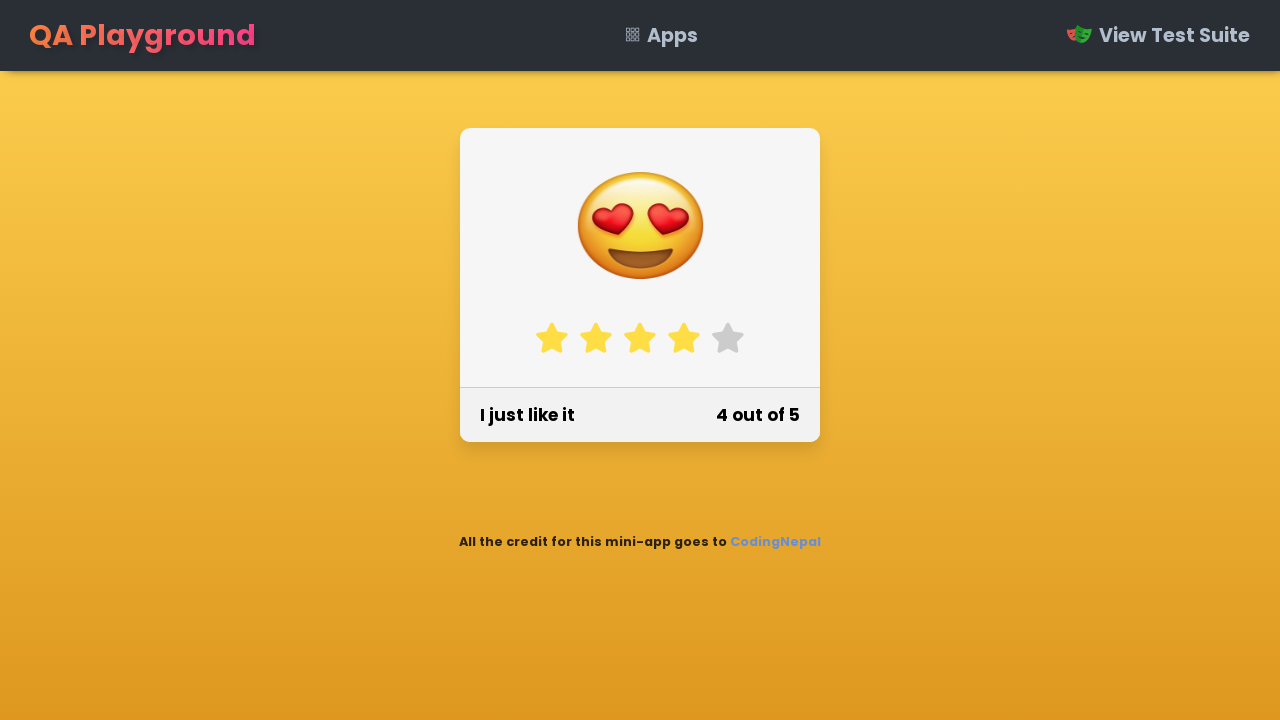

Verified rating number matches expected value '4 out of 5'
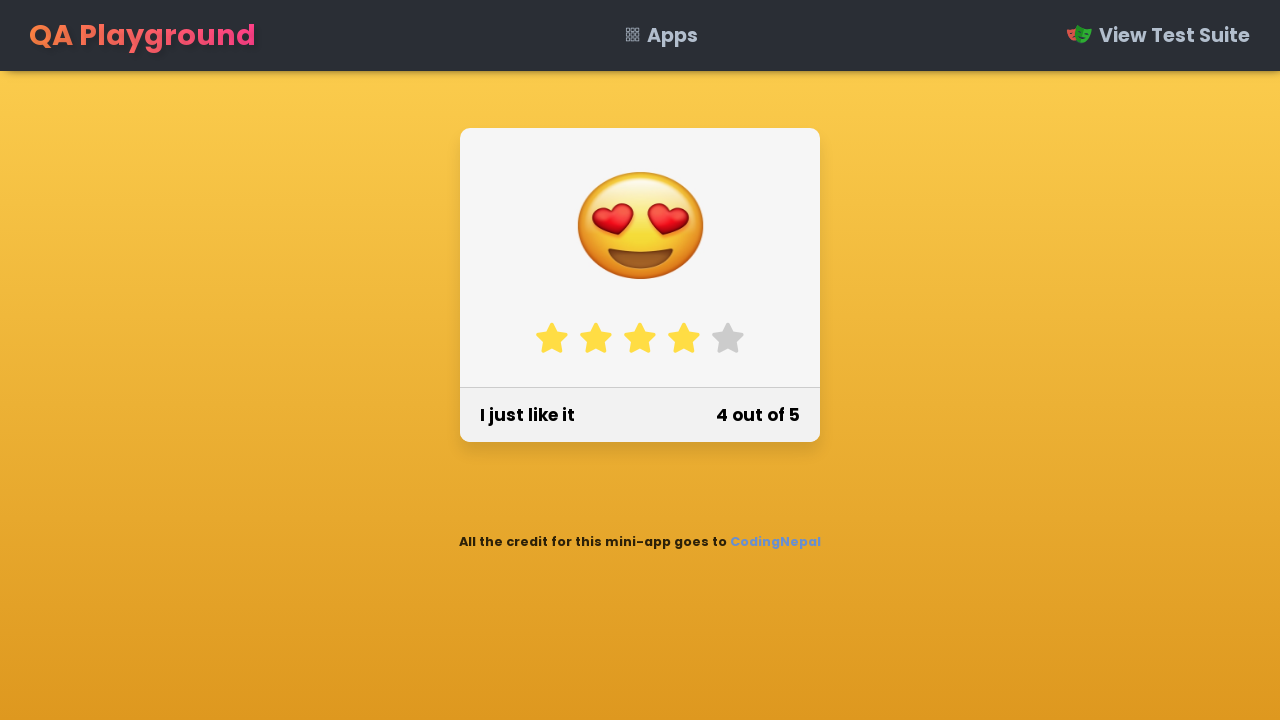

Reloaded page to test rating value 5
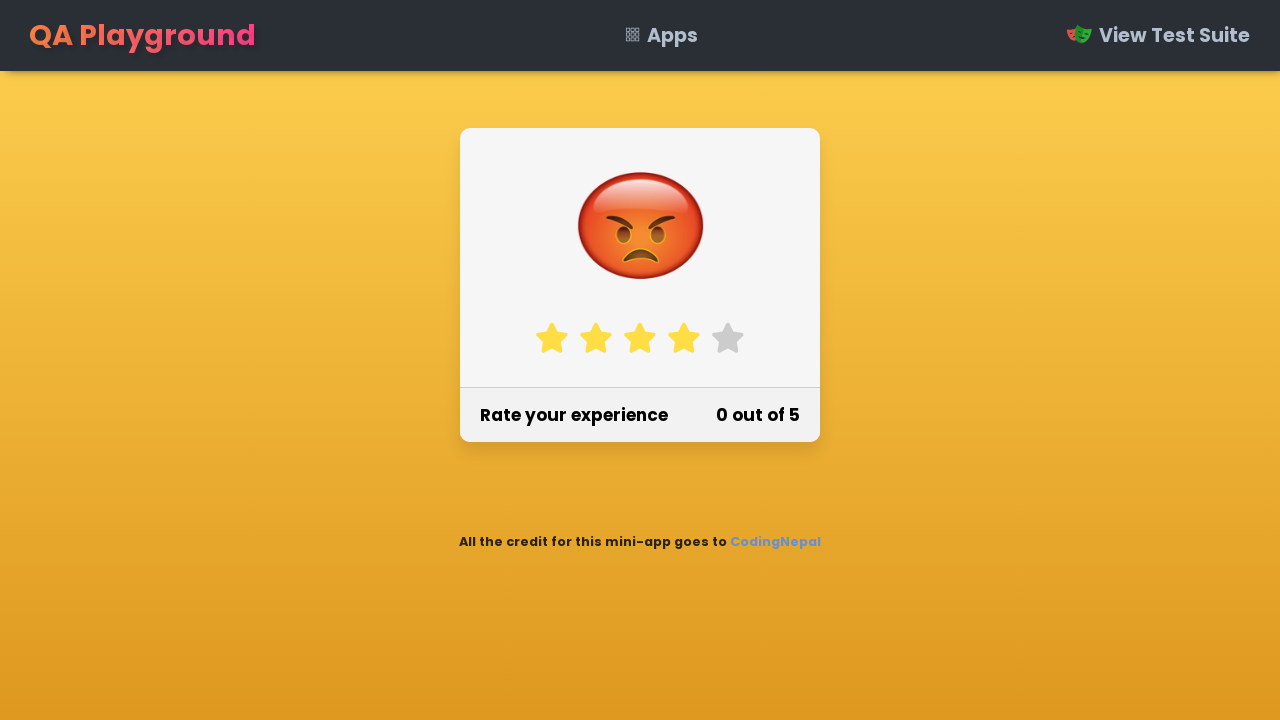

Waited for page to load before testing next rating
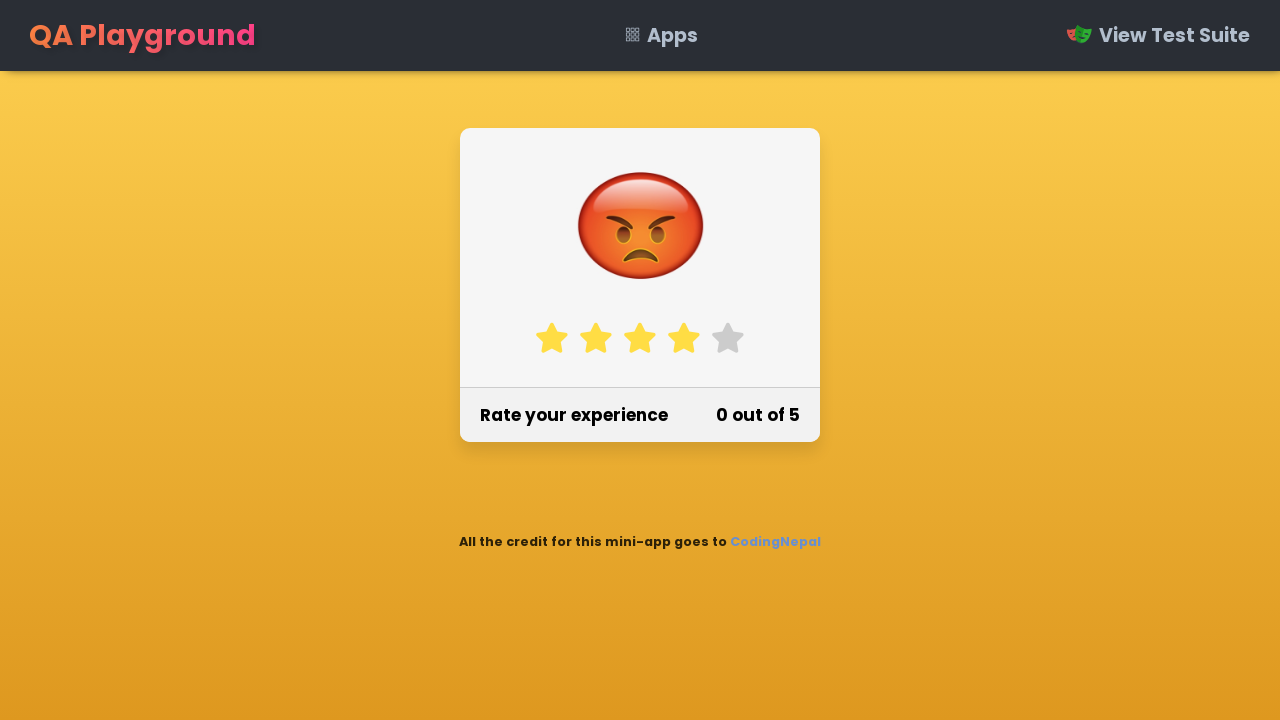

Located all star rating elements
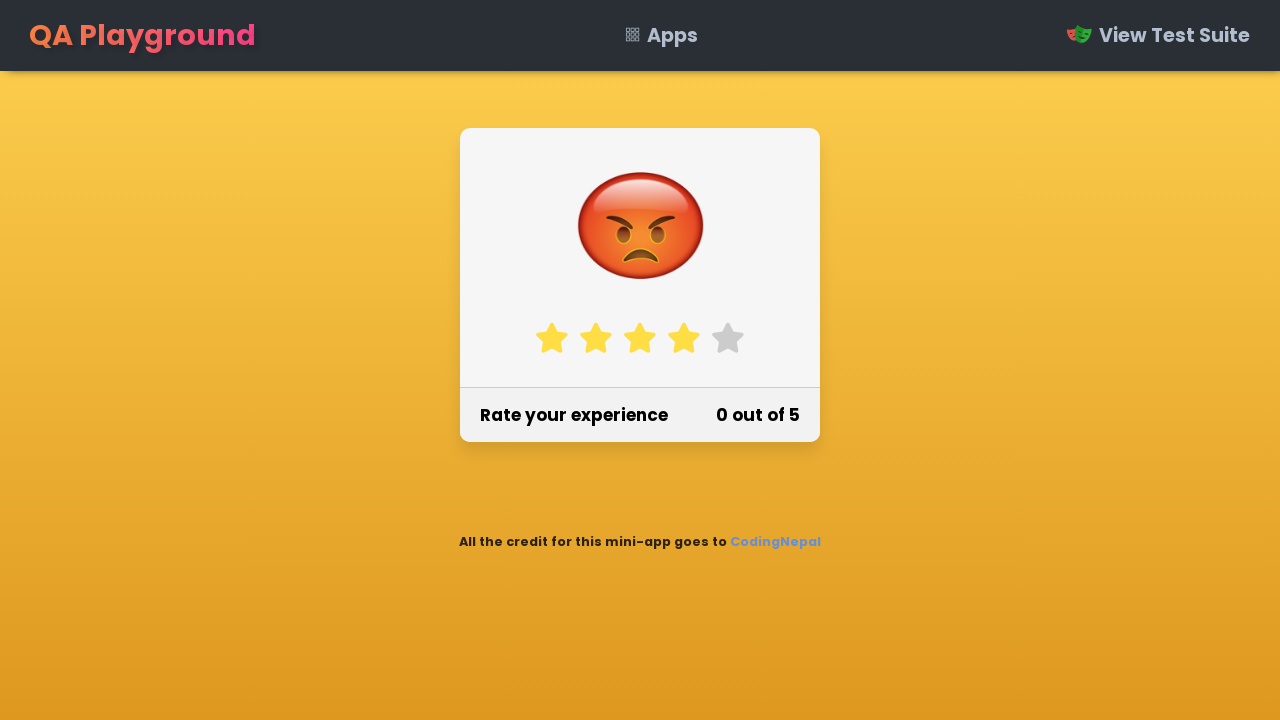

Clicked star 1 for rating value 5 at (552, 338) on xpath=//label[contains(@class,'star-') and contains(@class,'fa-star')] >> nth=0
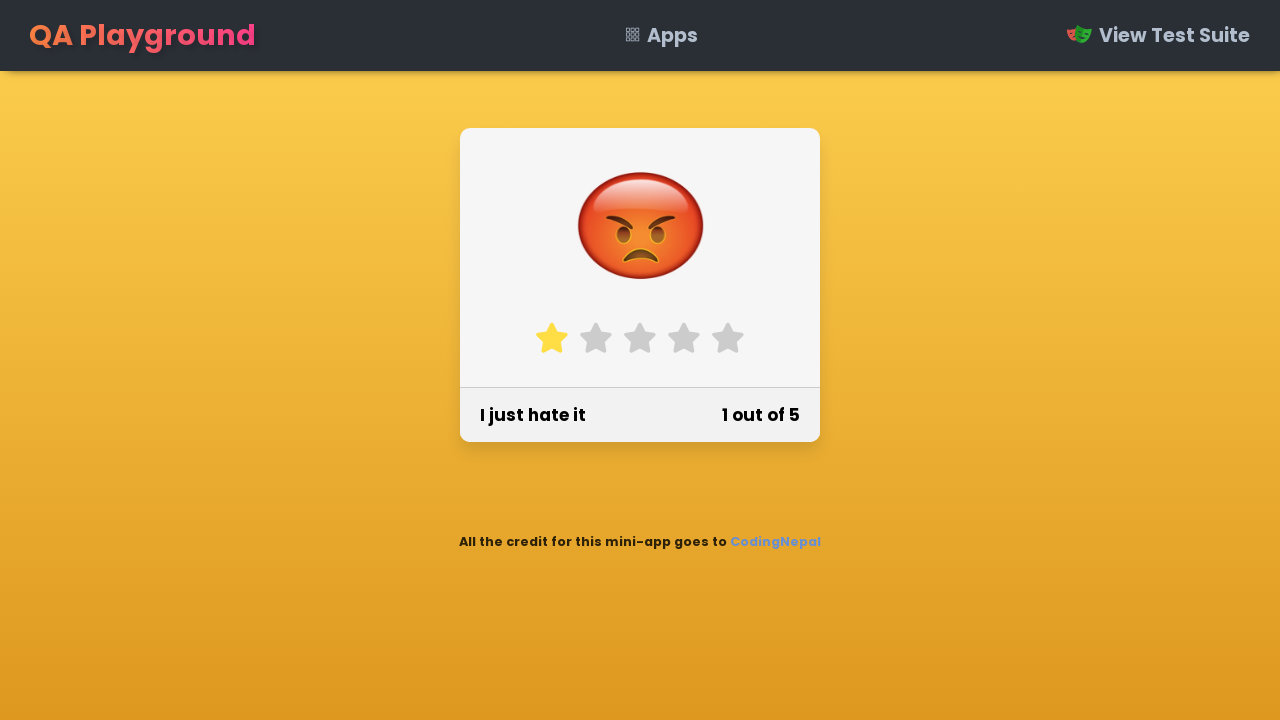

Clicked star 2 for rating value 5 at (596, 338) on xpath=//label[contains(@class,'star-') and contains(@class,'fa-star')] >> nth=1
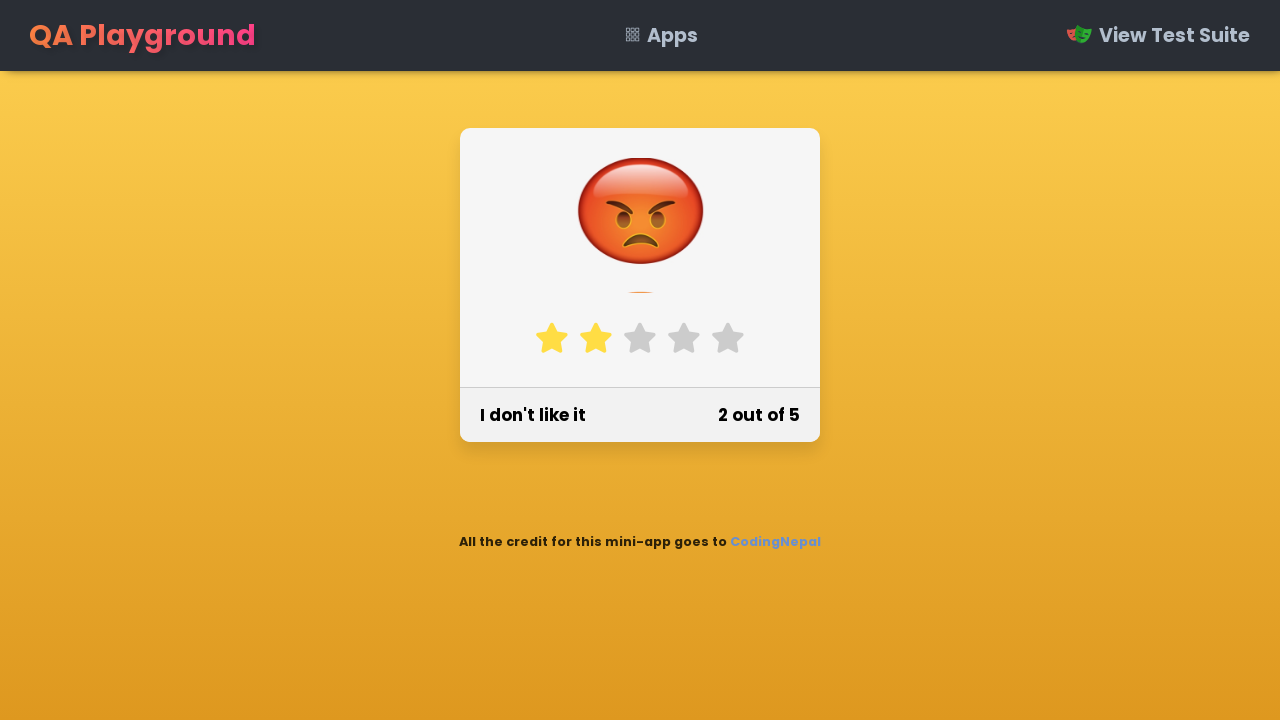

Clicked star 3 for rating value 5 at (640, 338) on xpath=//label[contains(@class,'star-') and contains(@class,'fa-star')] >> nth=2
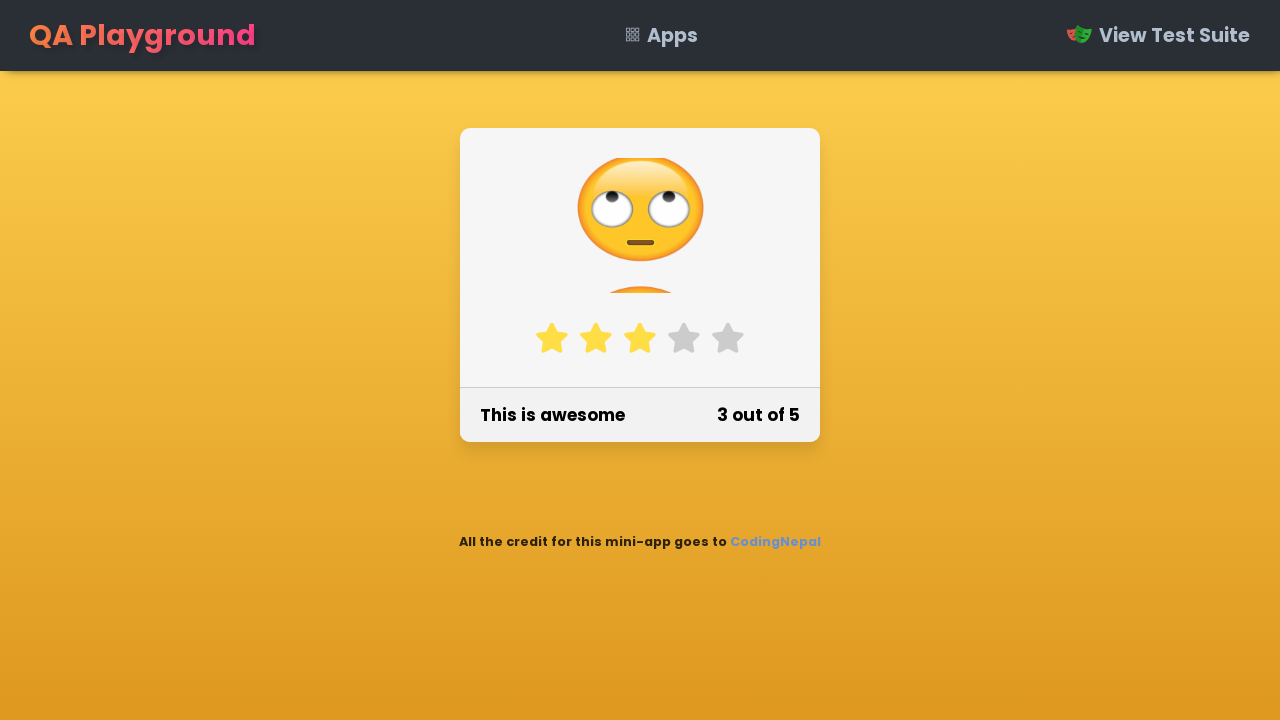

Clicked star 4 for rating value 5 at (684, 338) on xpath=//label[contains(@class,'star-') and contains(@class,'fa-star')] >> nth=3
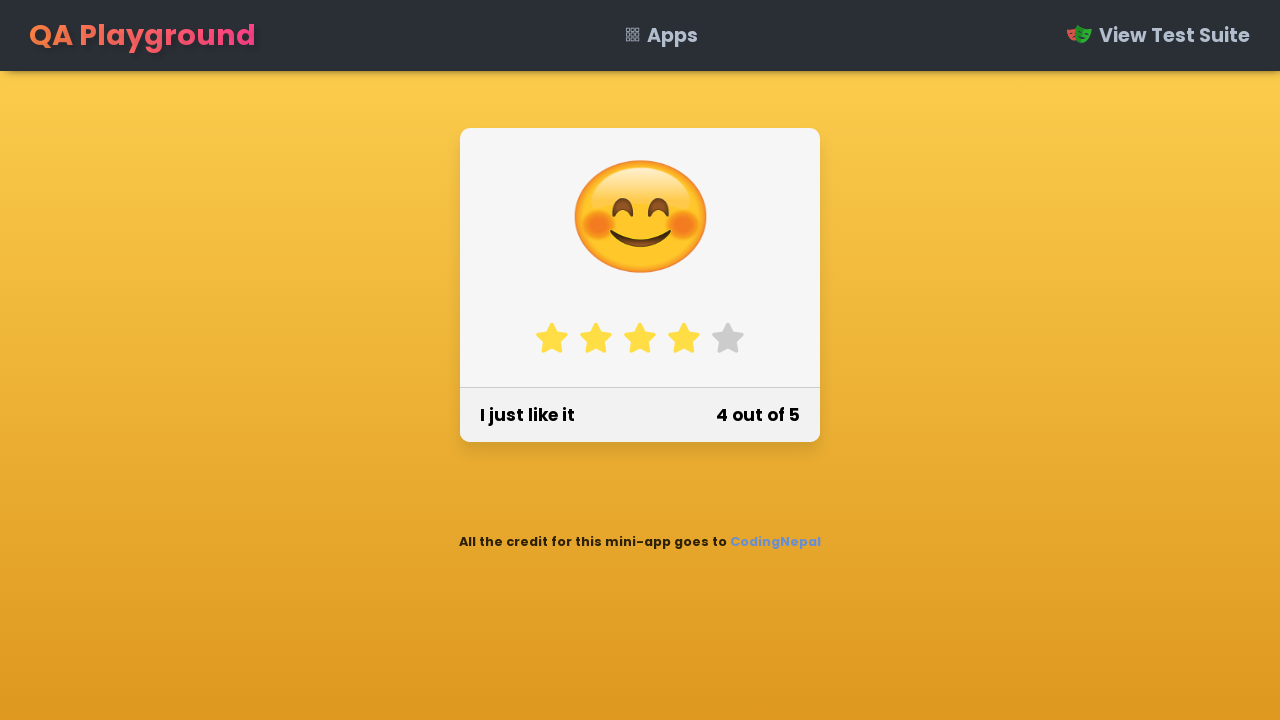

Clicked star 5 for rating value 5 at (728, 338) on xpath=//label[contains(@class,'star-') and contains(@class,'fa-star')] >> nth=4
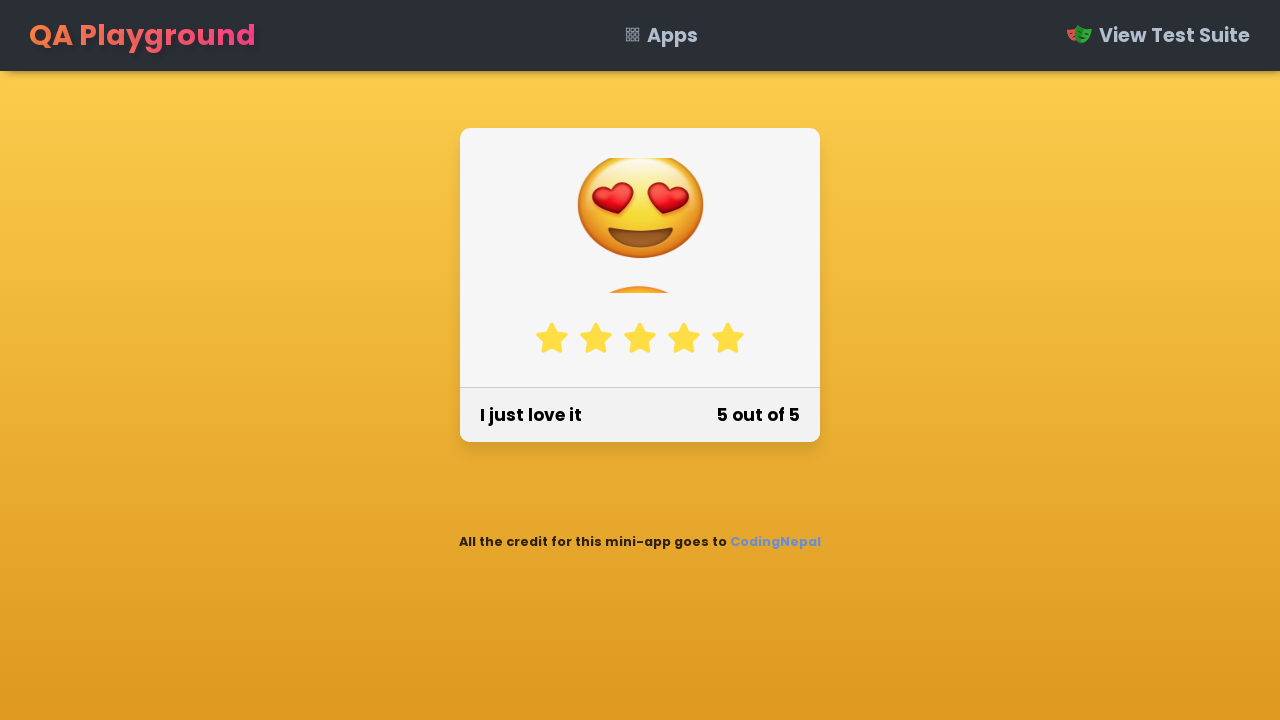

Emoji image for rating 5 is visible
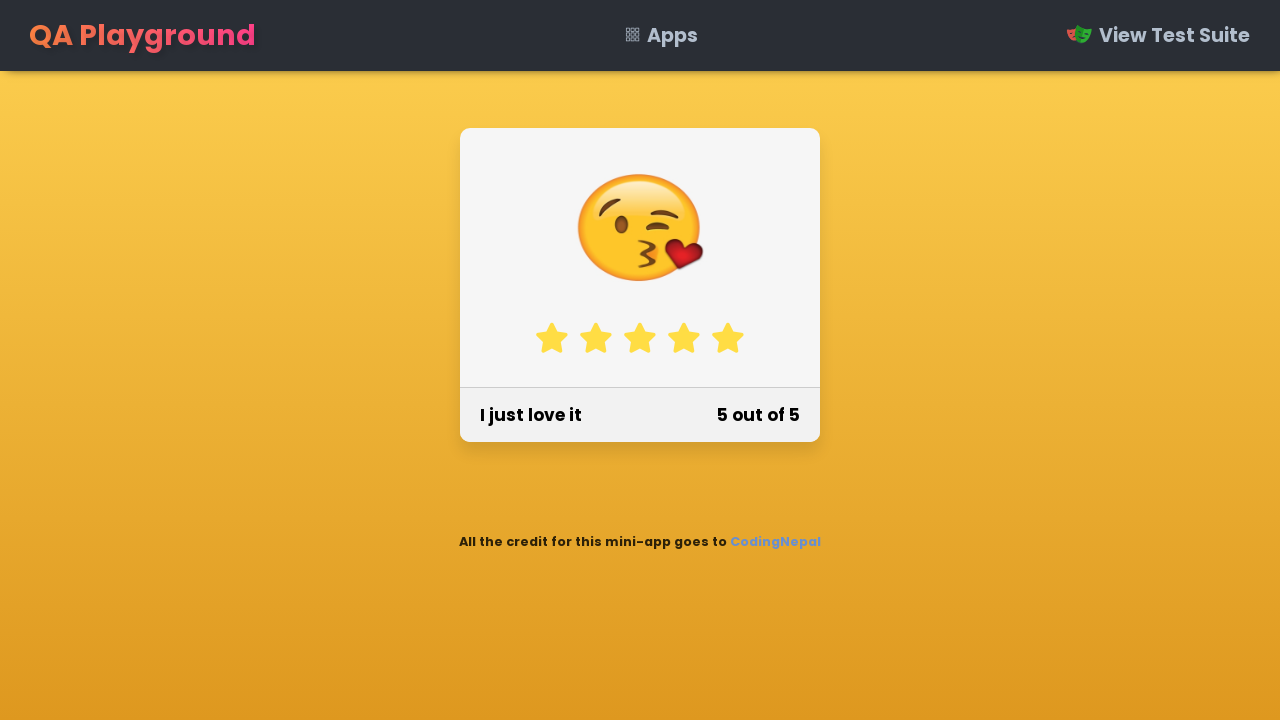

Retrieved text message content: 'I just love it'
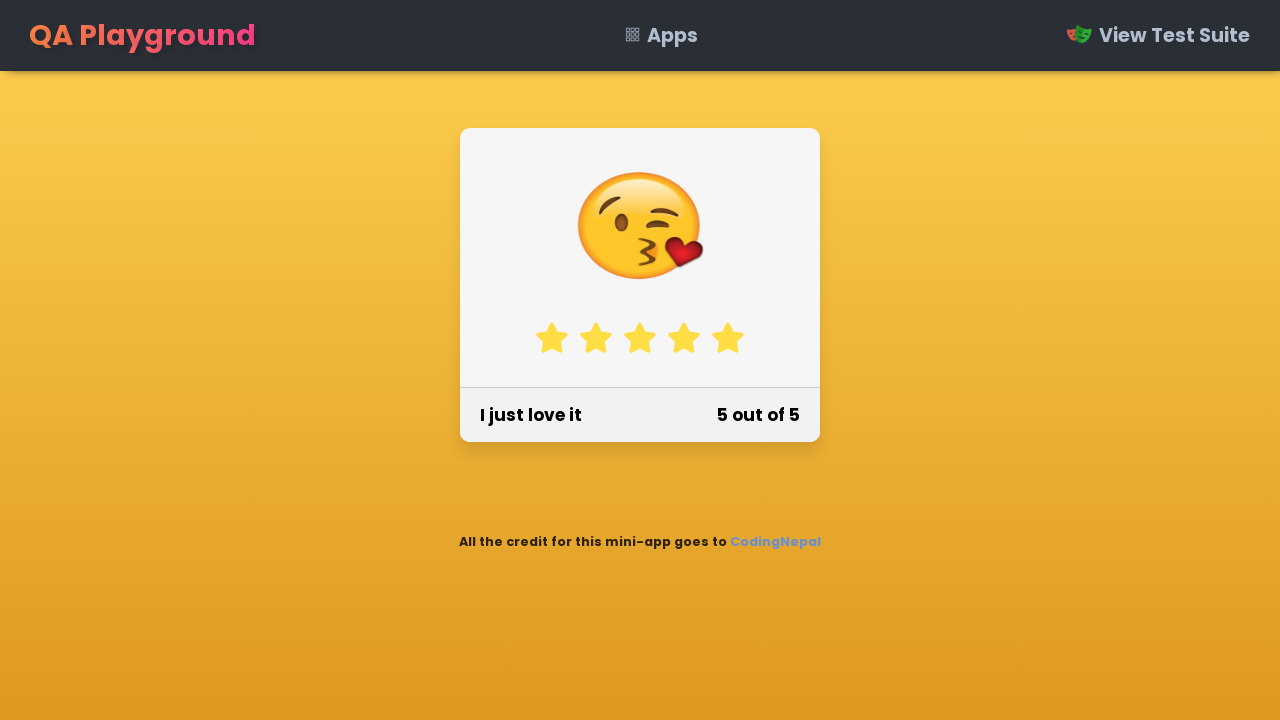

Verified text message matches expected value 'I just love it'
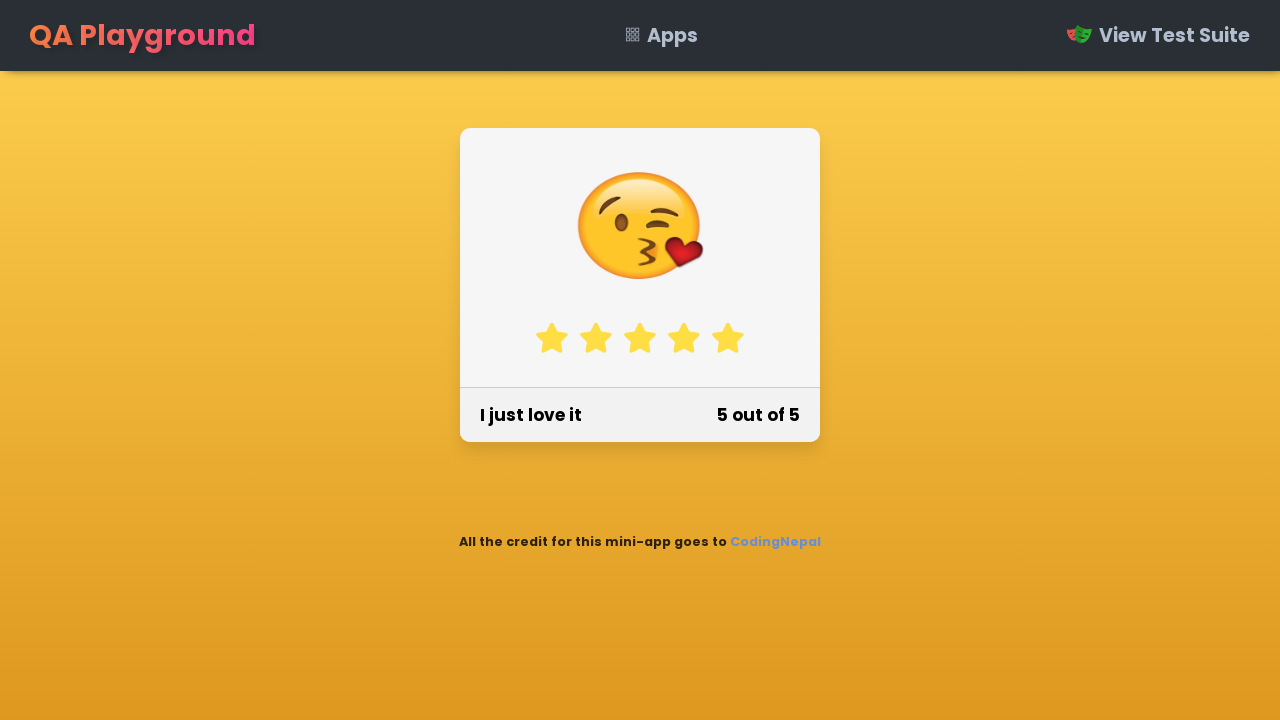

Retrieved rating number content: '5 out of 5'
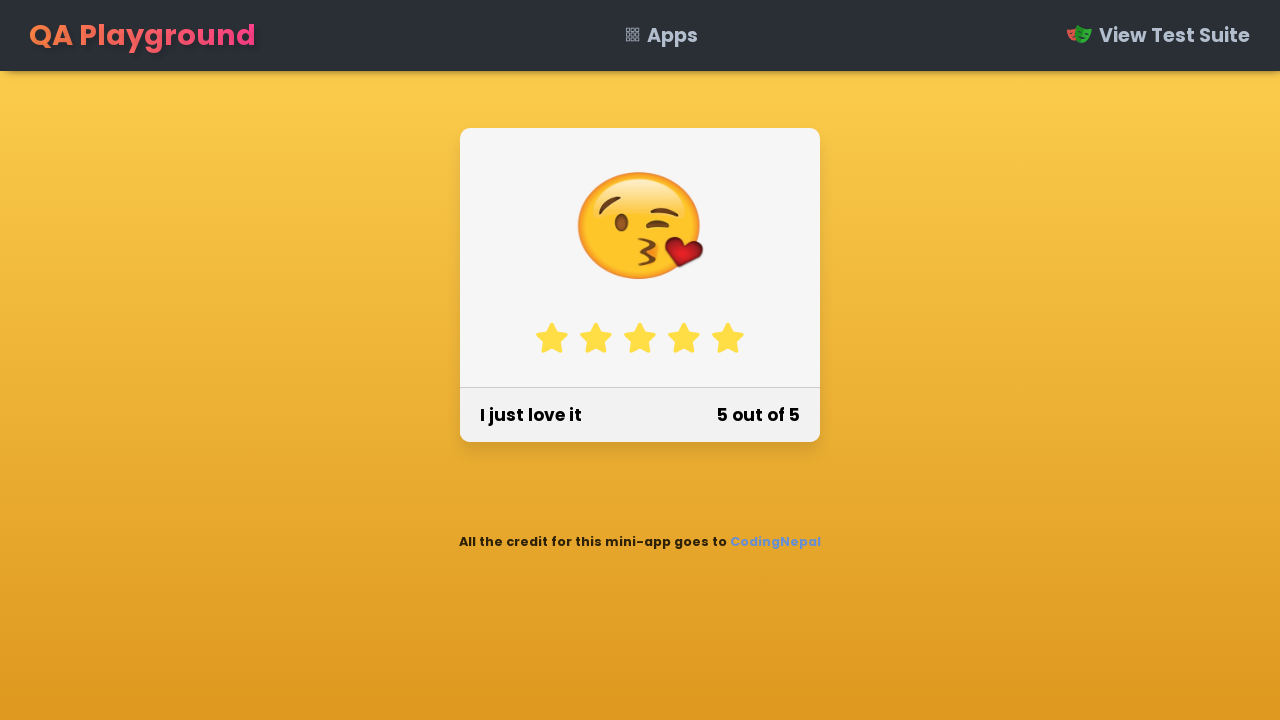

Verified rating number matches expected value '5 out of 5'
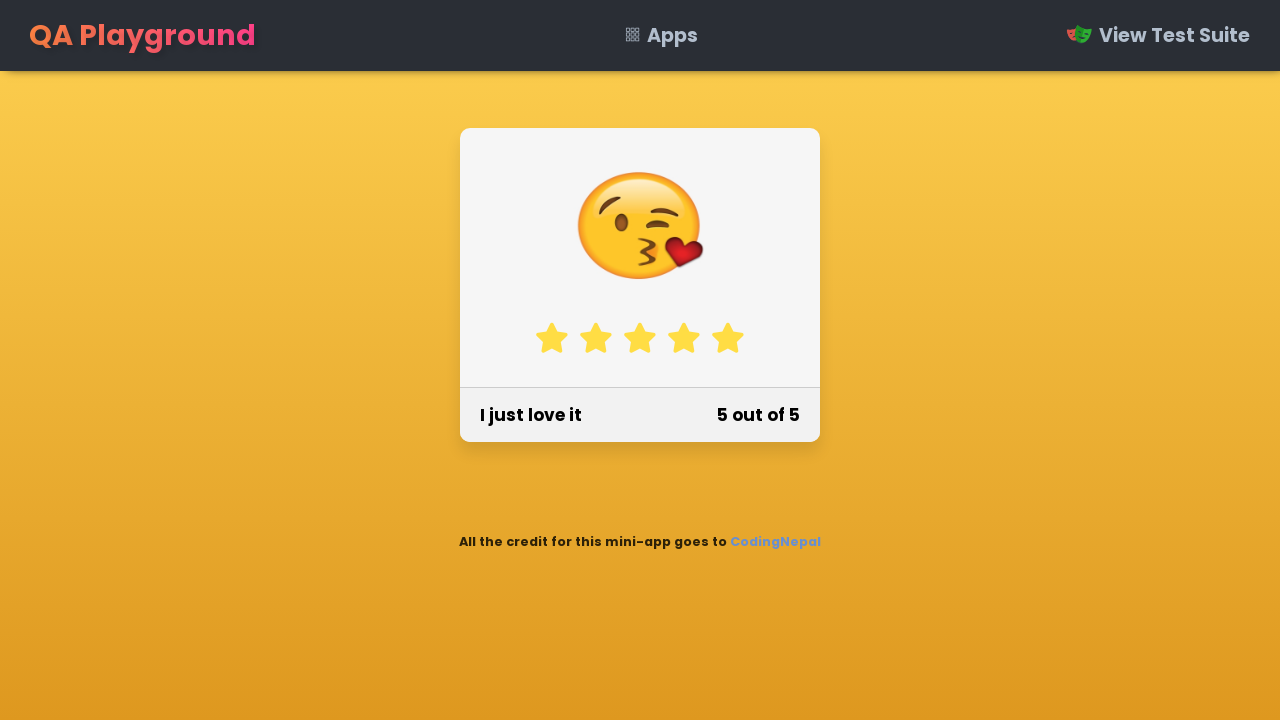

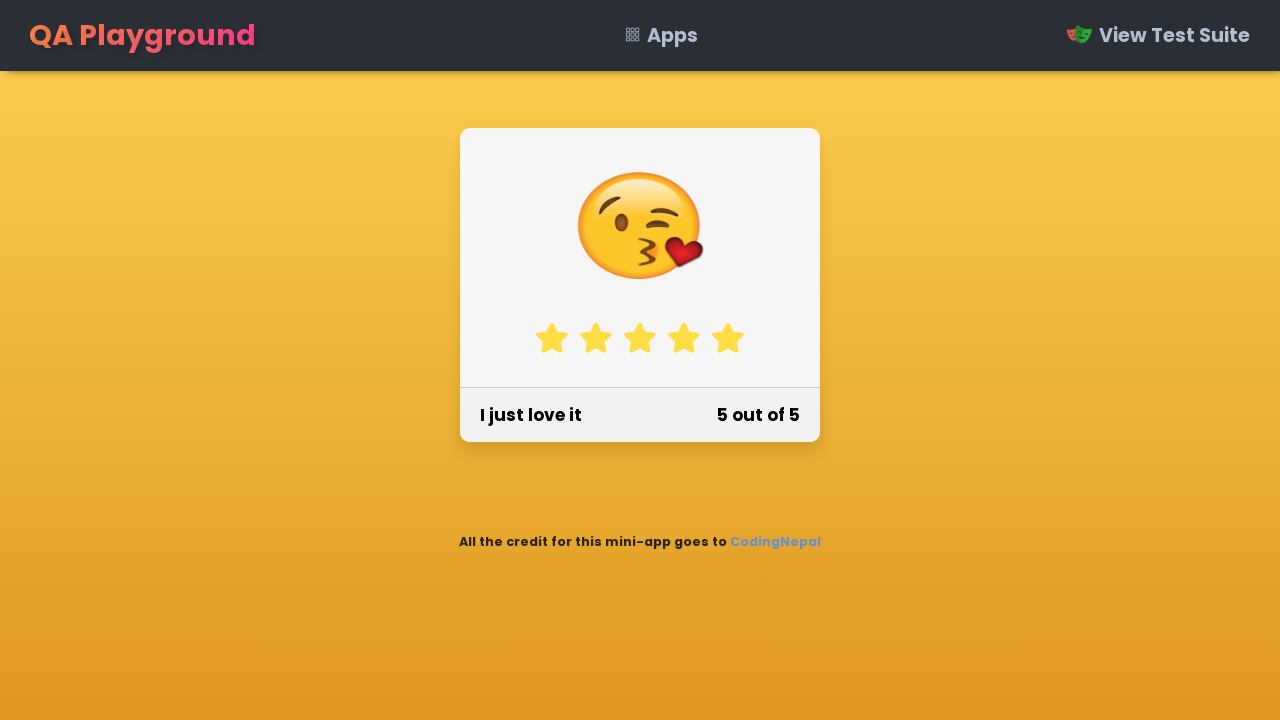